Tests menu hover functionality on OpenCart demo site by hovering over each main menu item and verifying that dropdown submenus are displayed when they exist.

Starting URL: http://opencart.abstracta.us/index.php?route=common/home

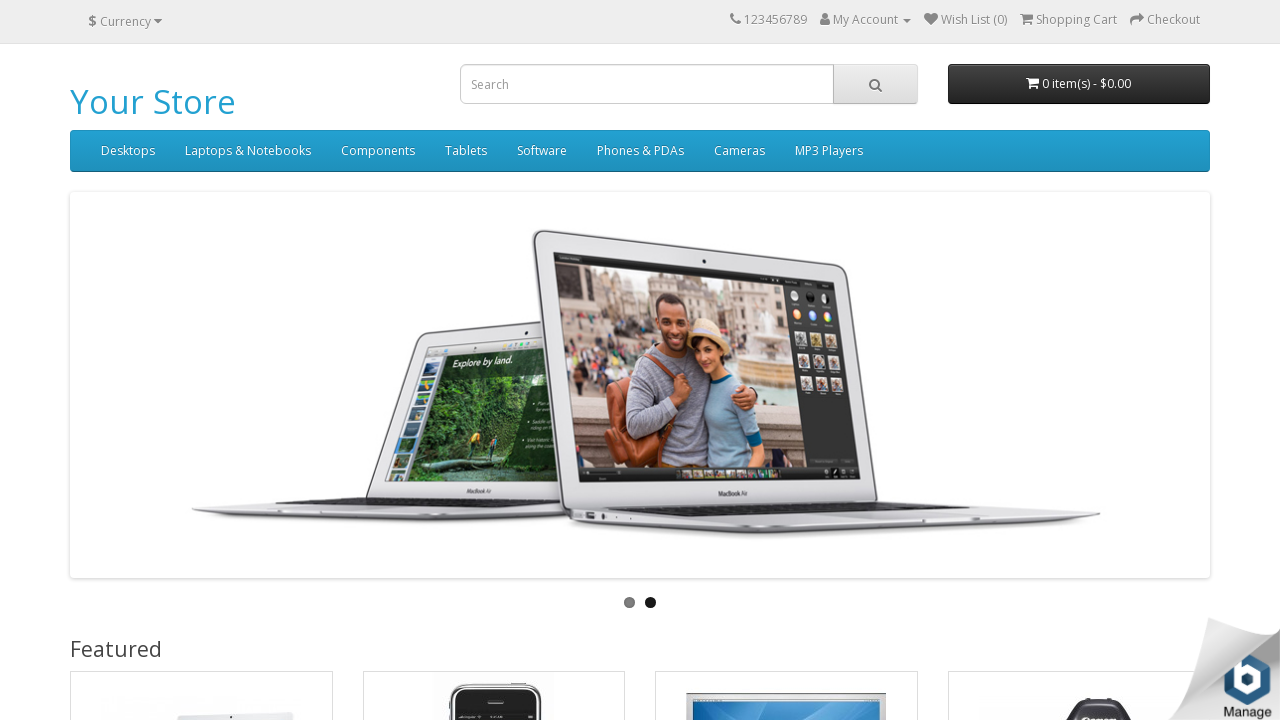

Located all main menu items from navbar
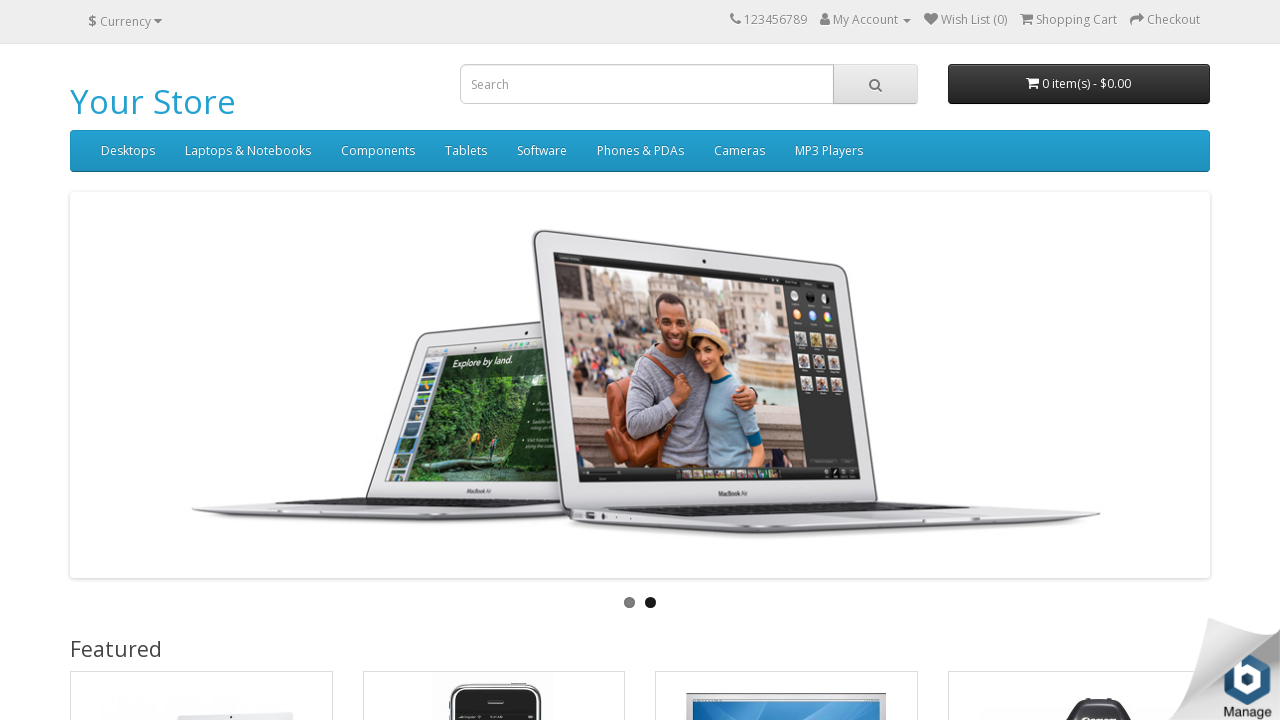

Hovered over a main menu item at (128, 151) on ul.nav.navbar-nav > li >> nth=0
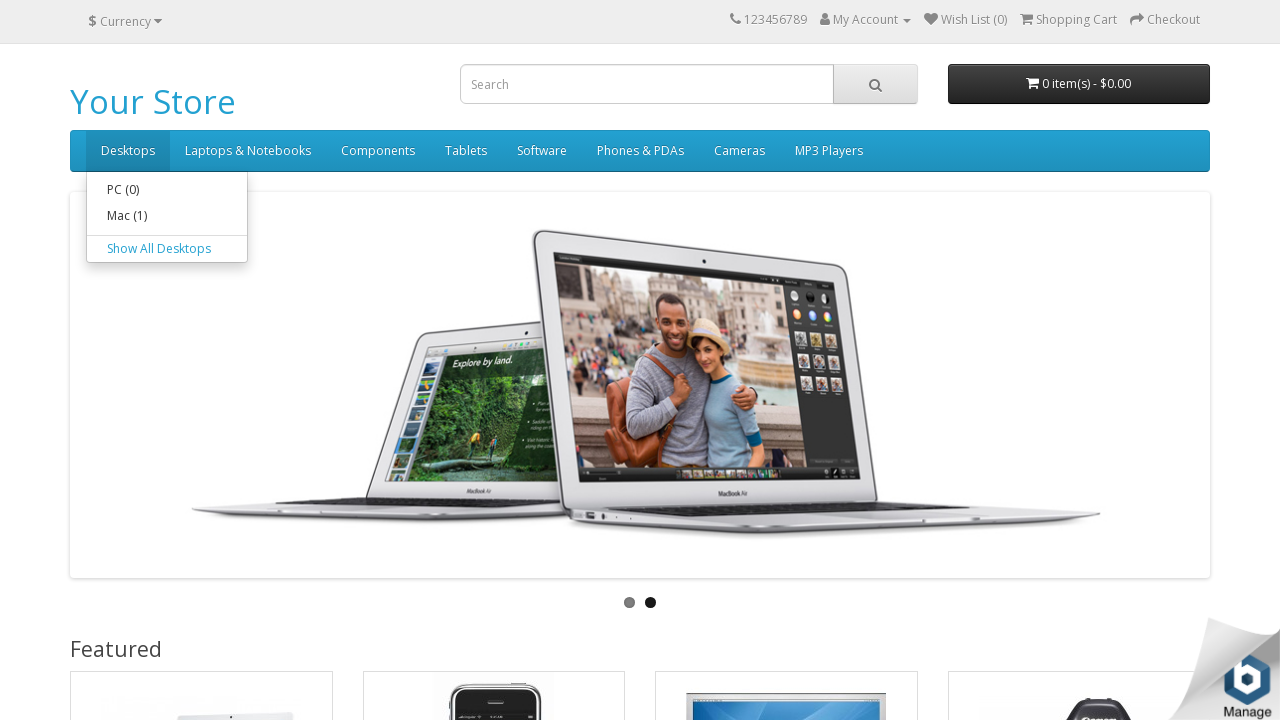

Waited 300ms for dropdown animation to complete
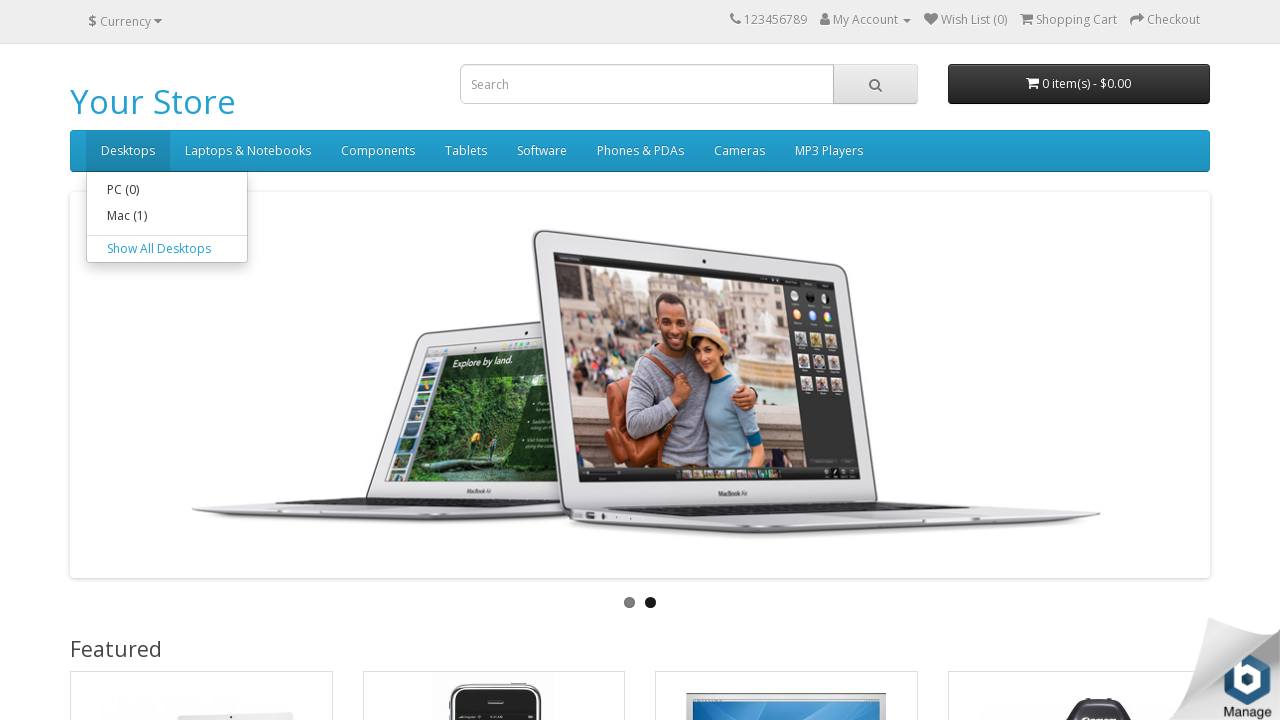

Located dropdown-inner element for current menu item
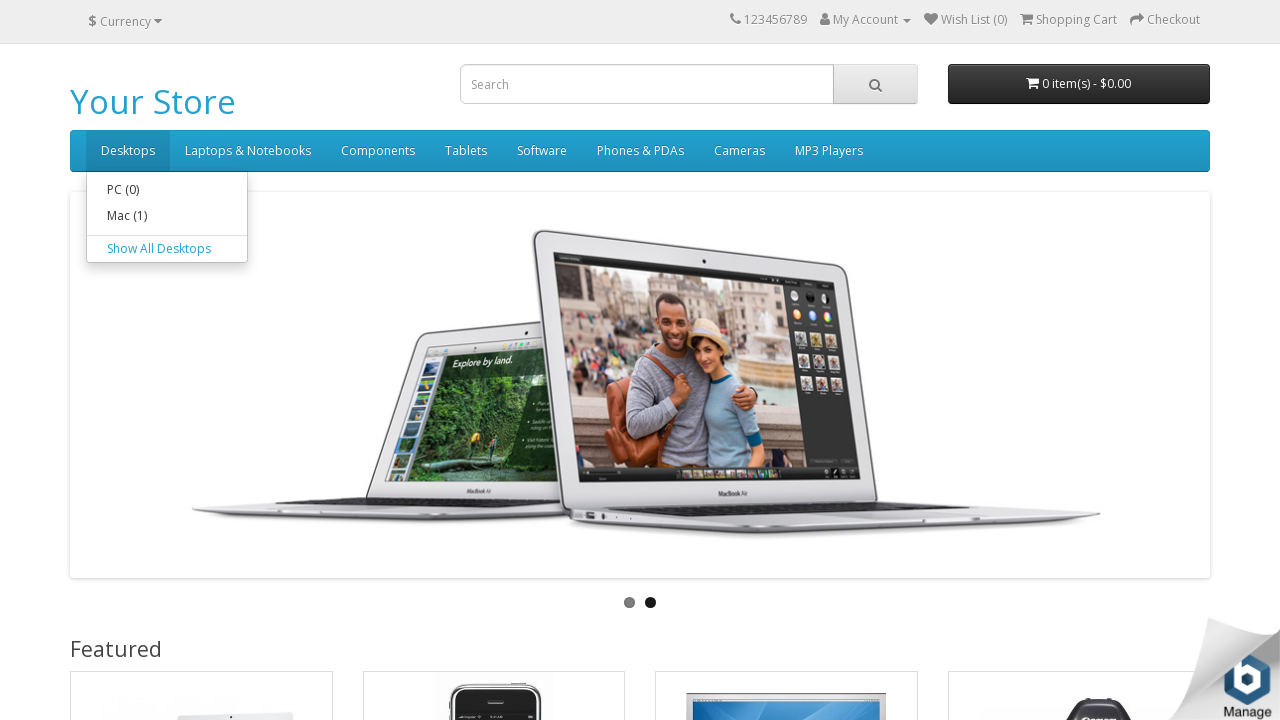

Verified dropdown submenu is visible
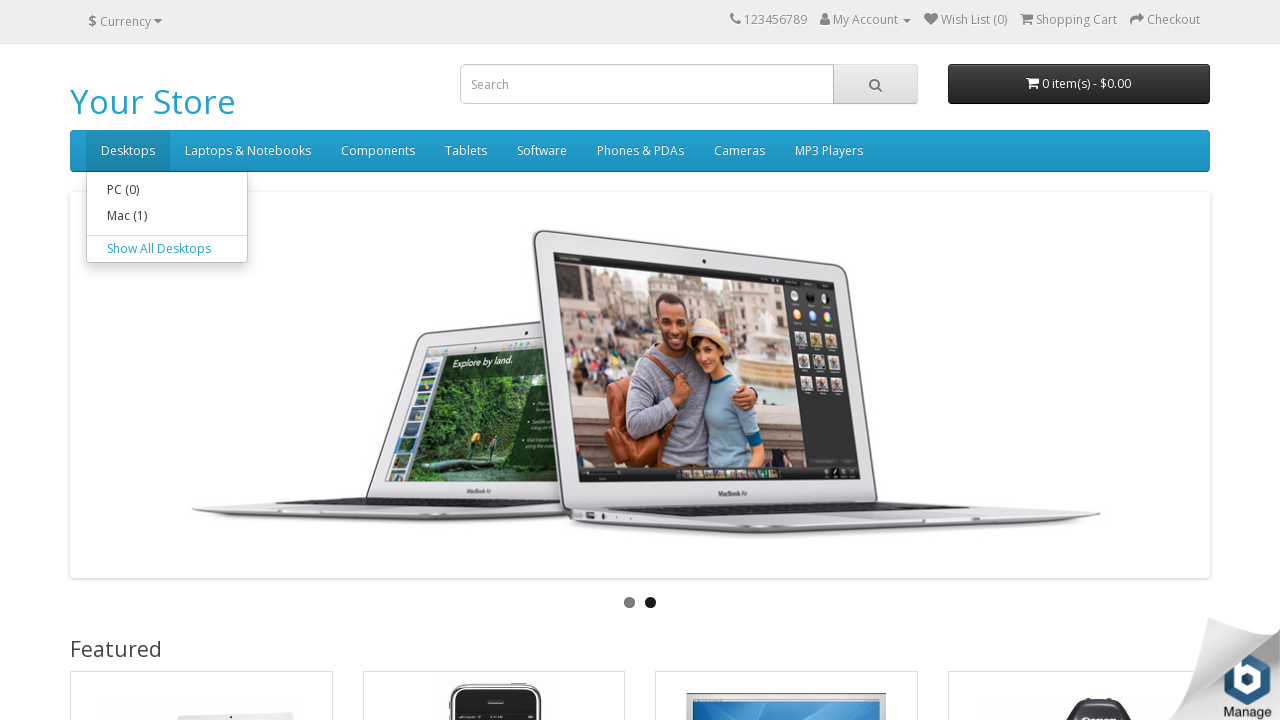

Submenu exists with 2 items
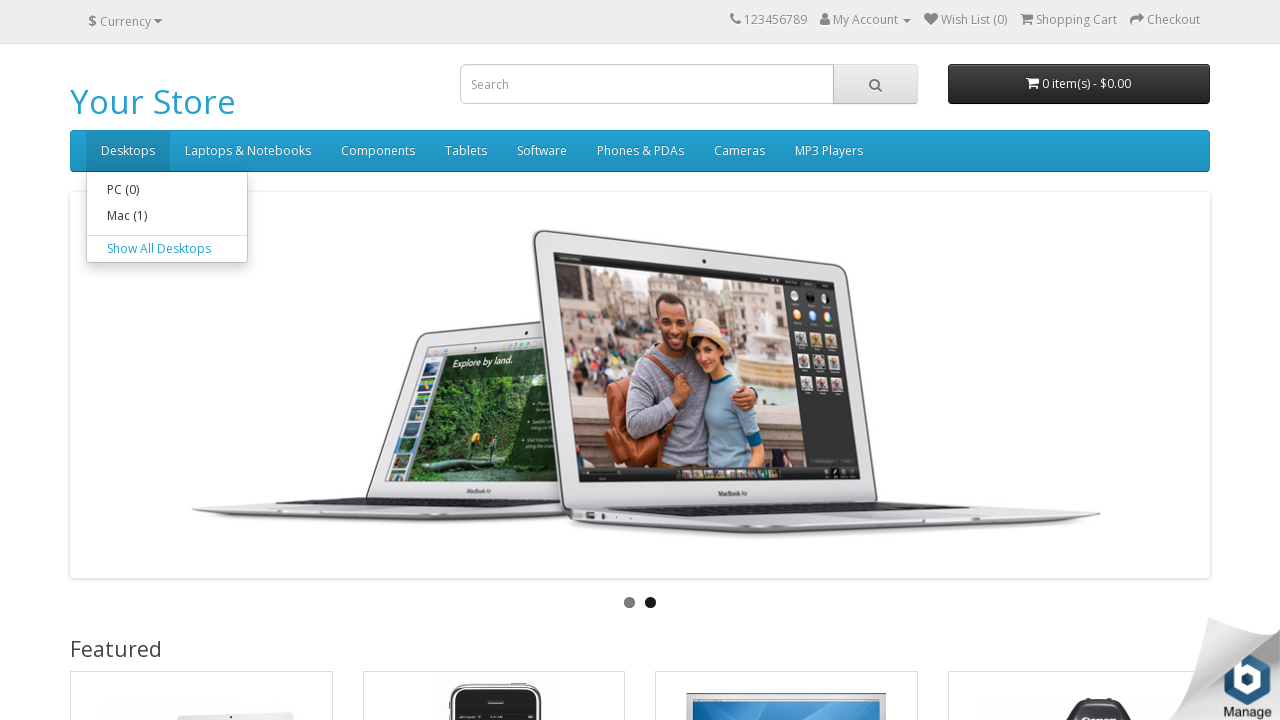

Hovered over a main menu item at (248, 151) on ul.nav.navbar-nav > li >> nth=1
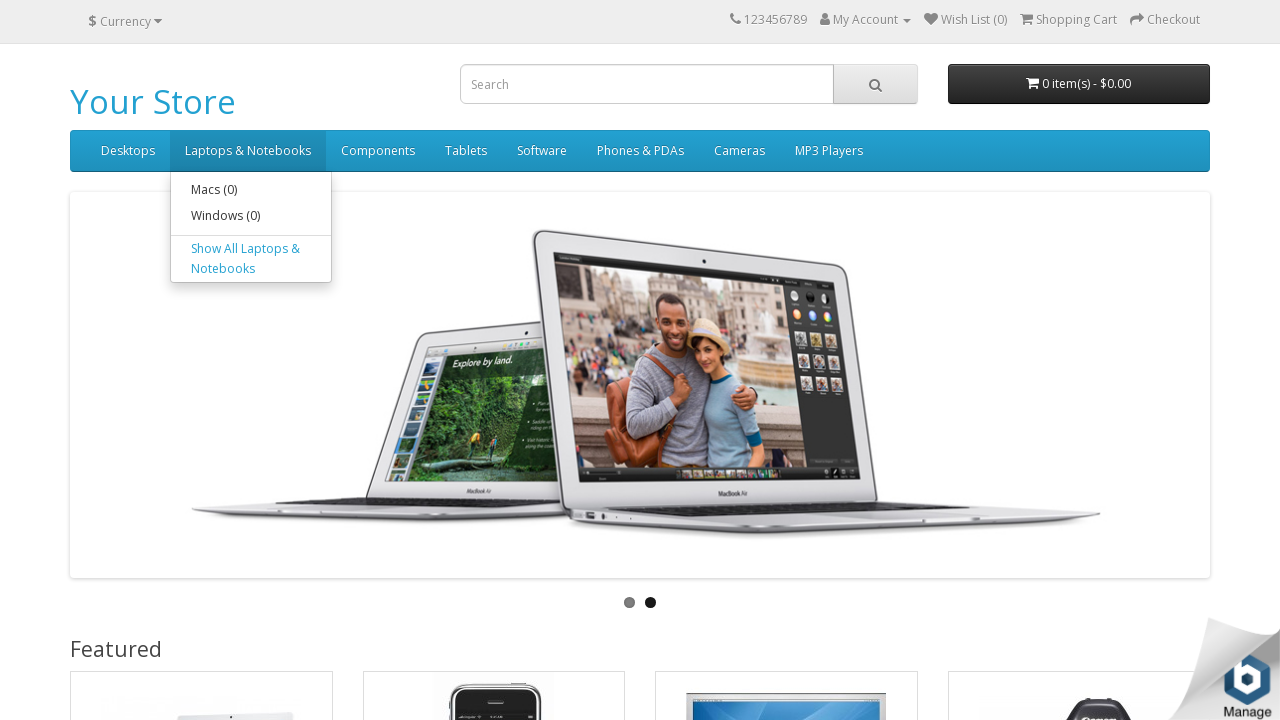

Waited 300ms for dropdown animation to complete
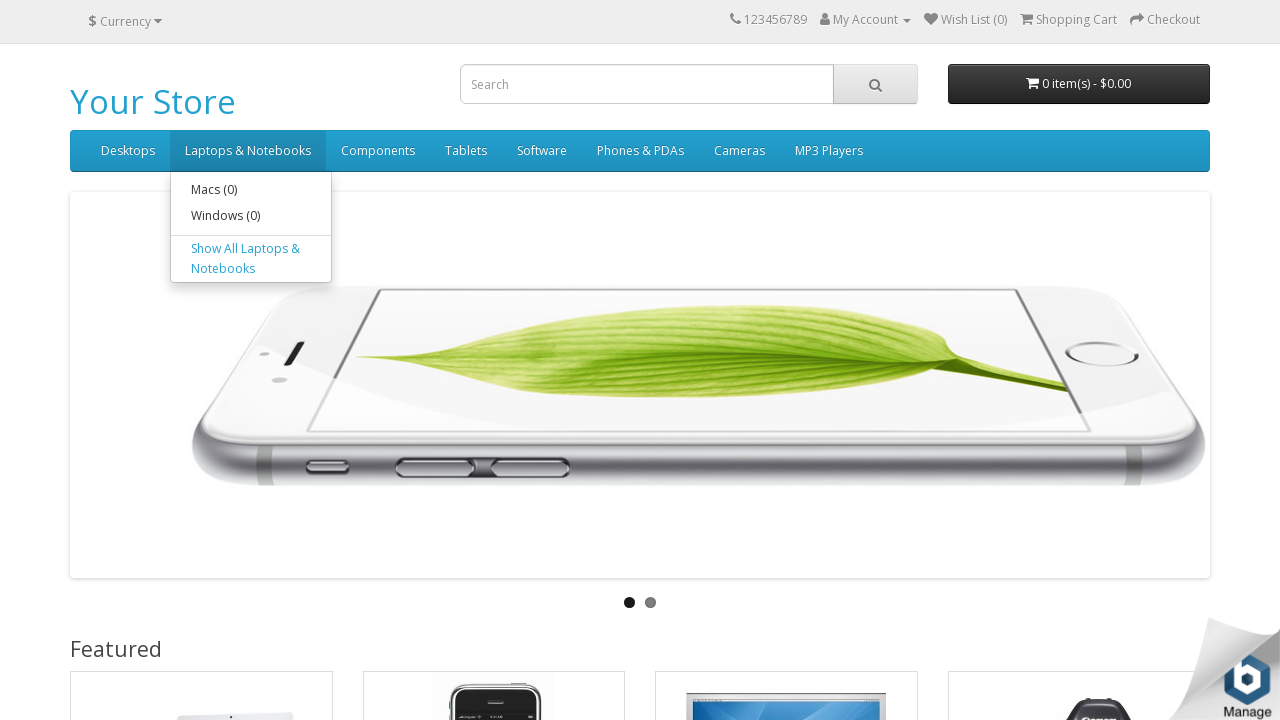

Located dropdown-inner element for current menu item
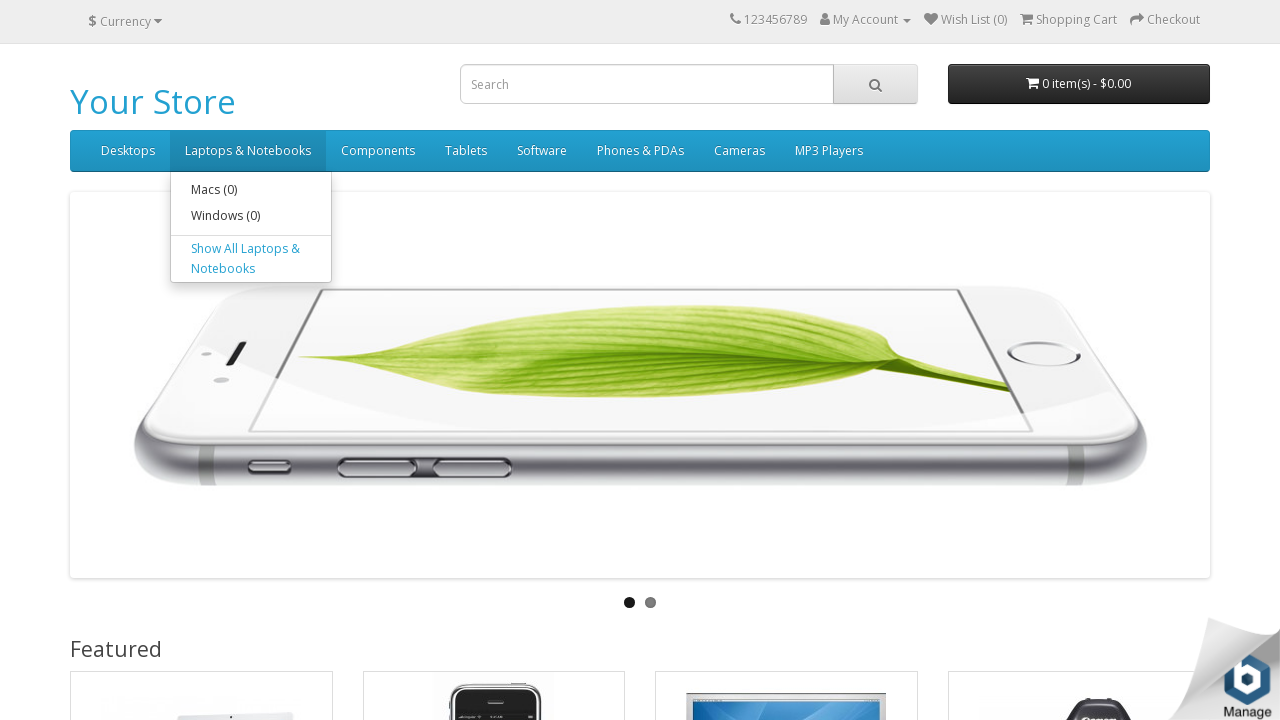

Verified dropdown submenu is visible
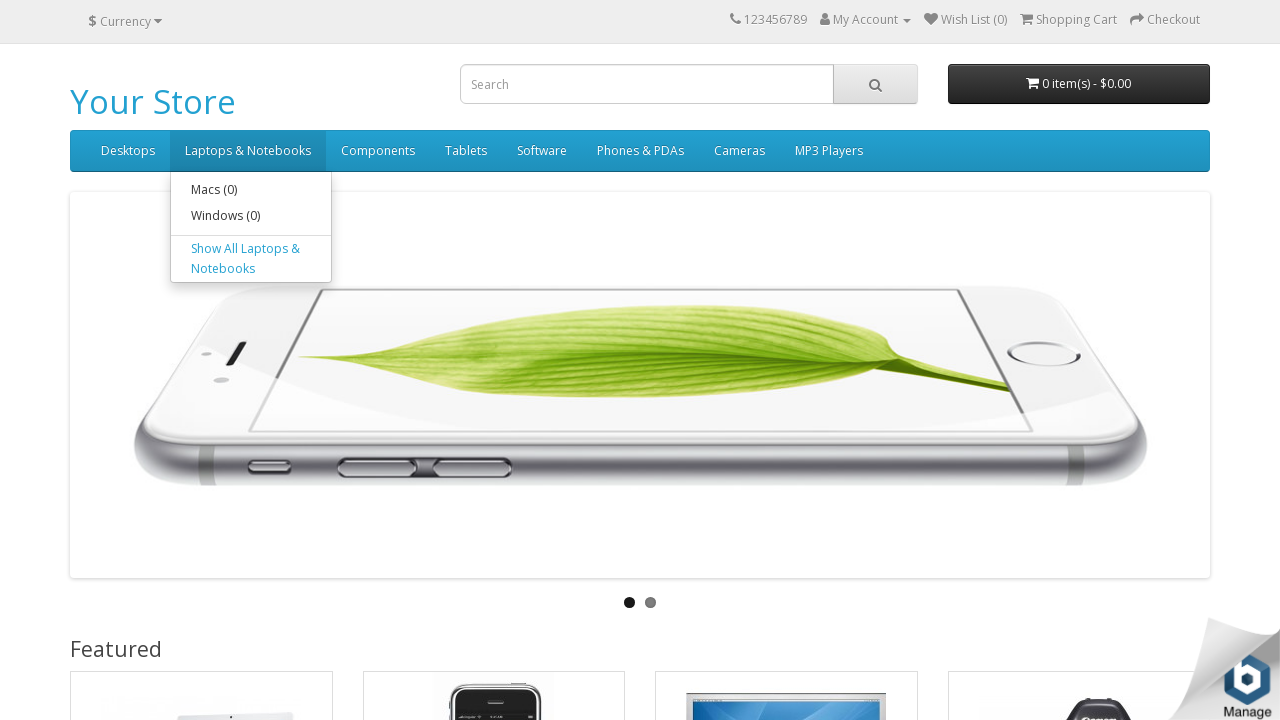

Submenu exists with 2 items
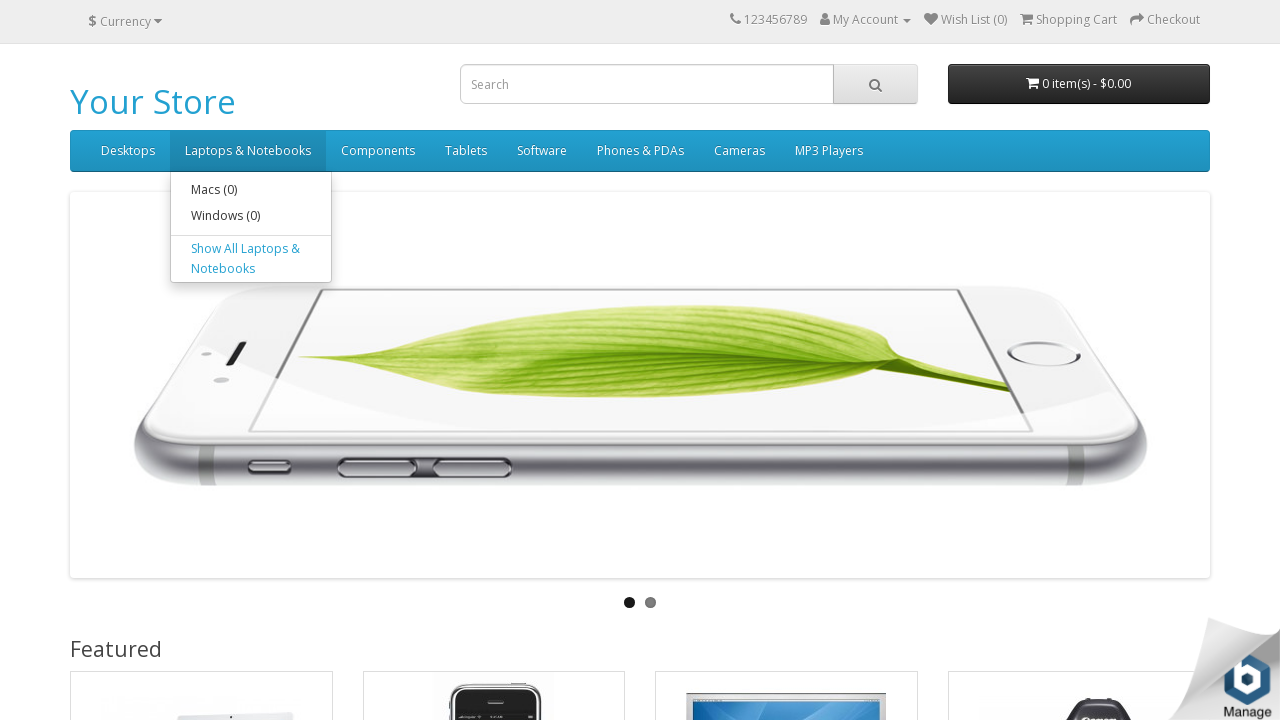

Hovered over a main menu item at (378, 151) on ul.nav.navbar-nav > li >> nth=2
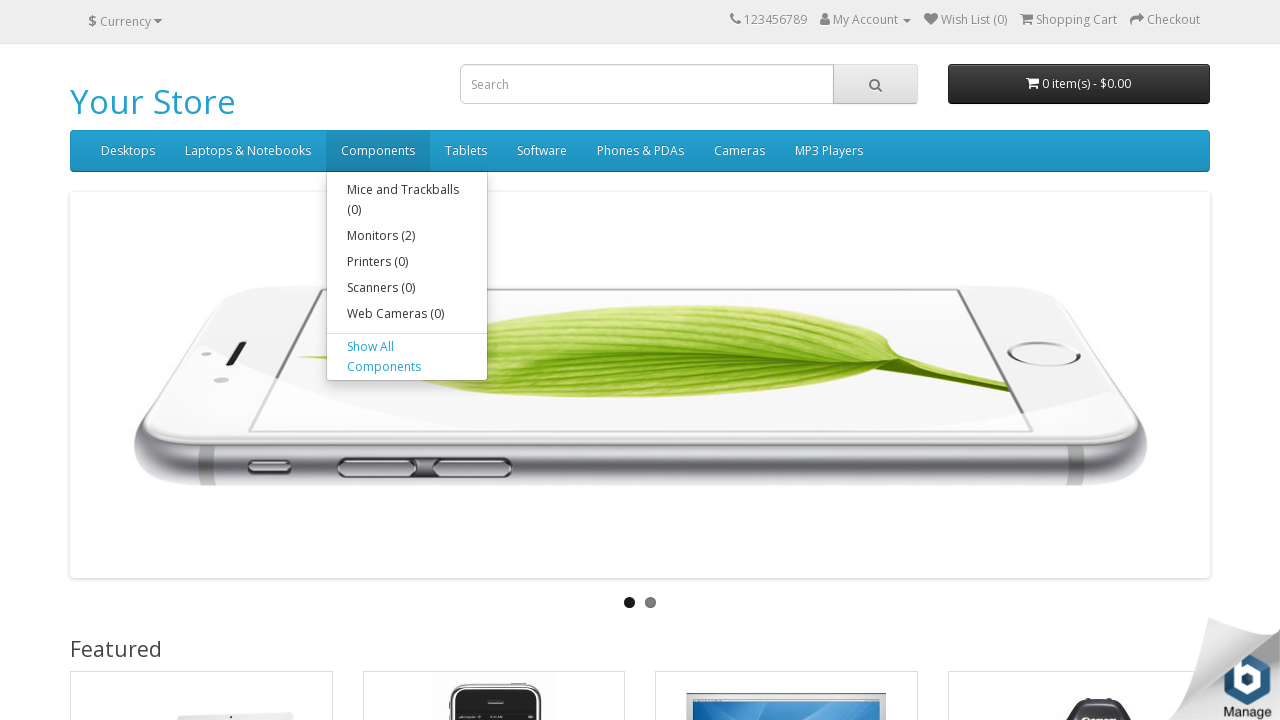

Waited 300ms for dropdown animation to complete
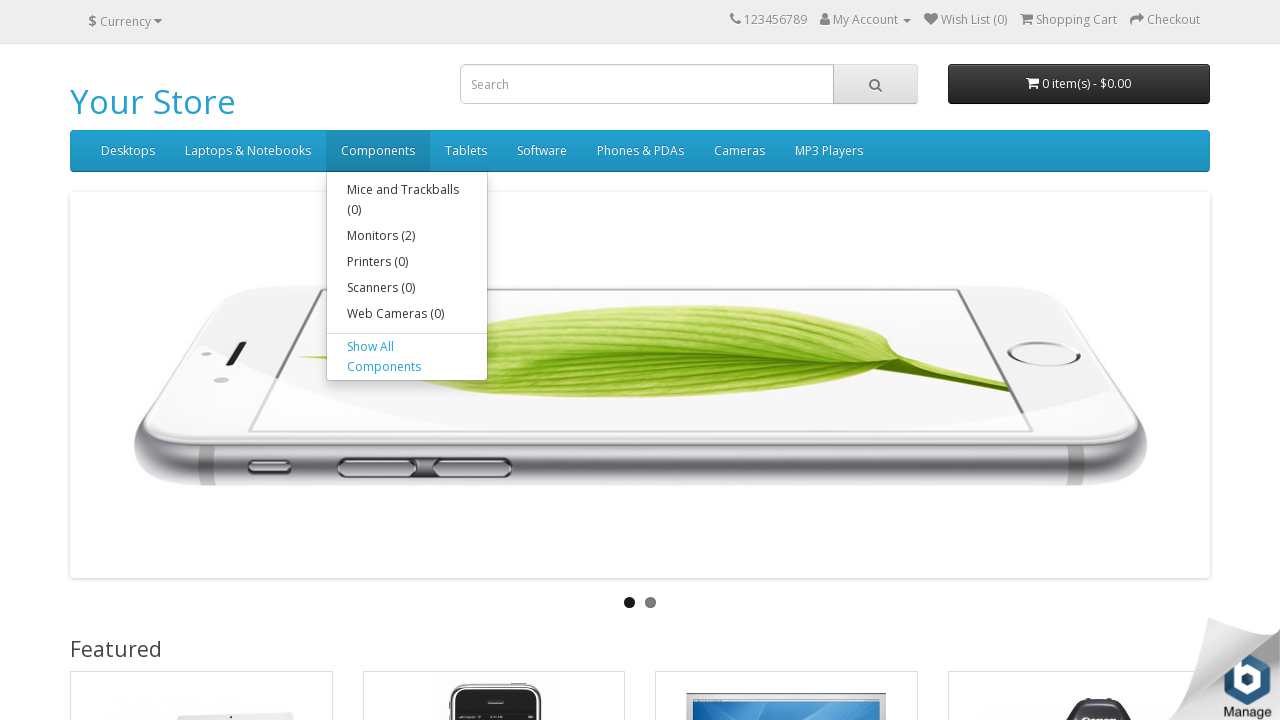

Located dropdown-inner element for current menu item
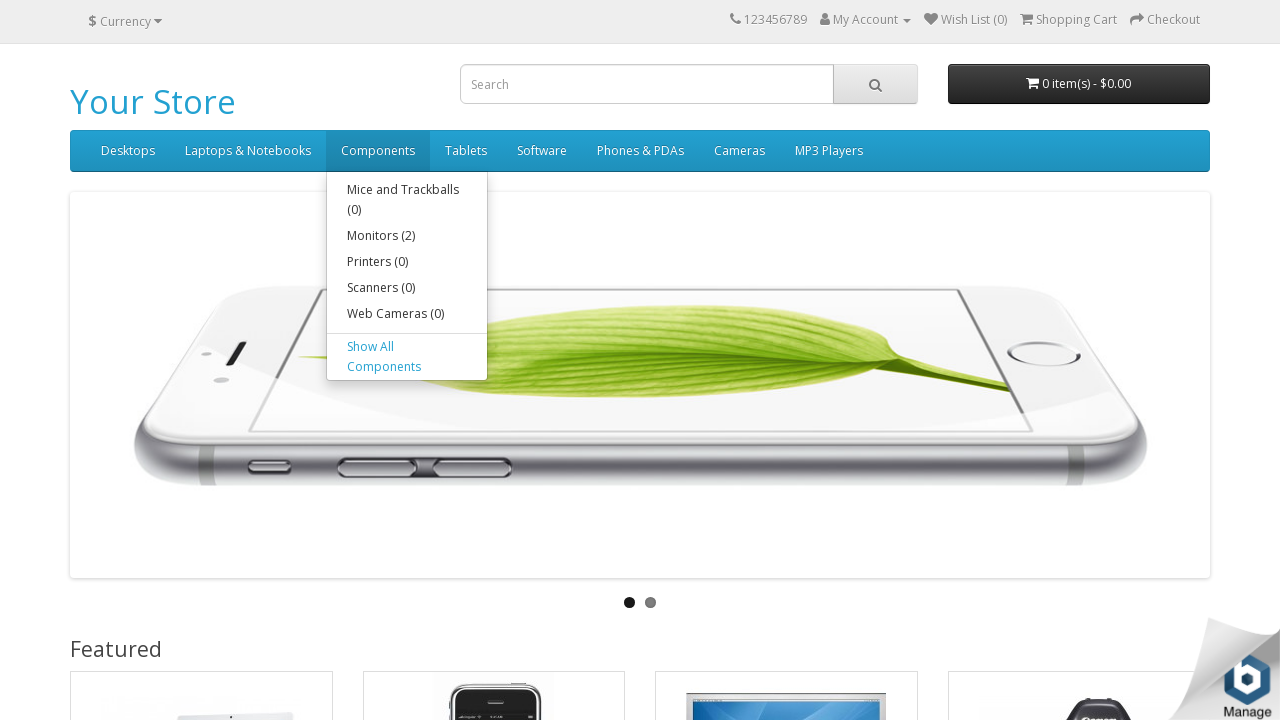

Verified dropdown submenu is visible
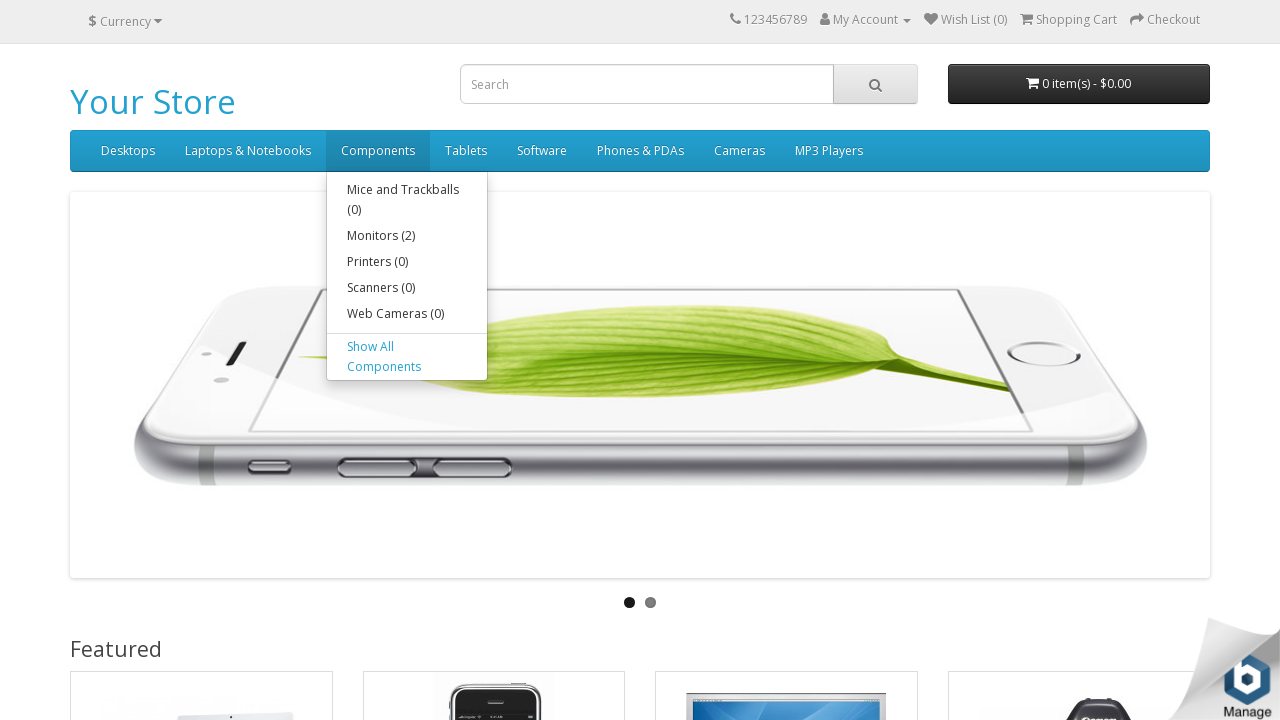

Submenu exists with 5 items
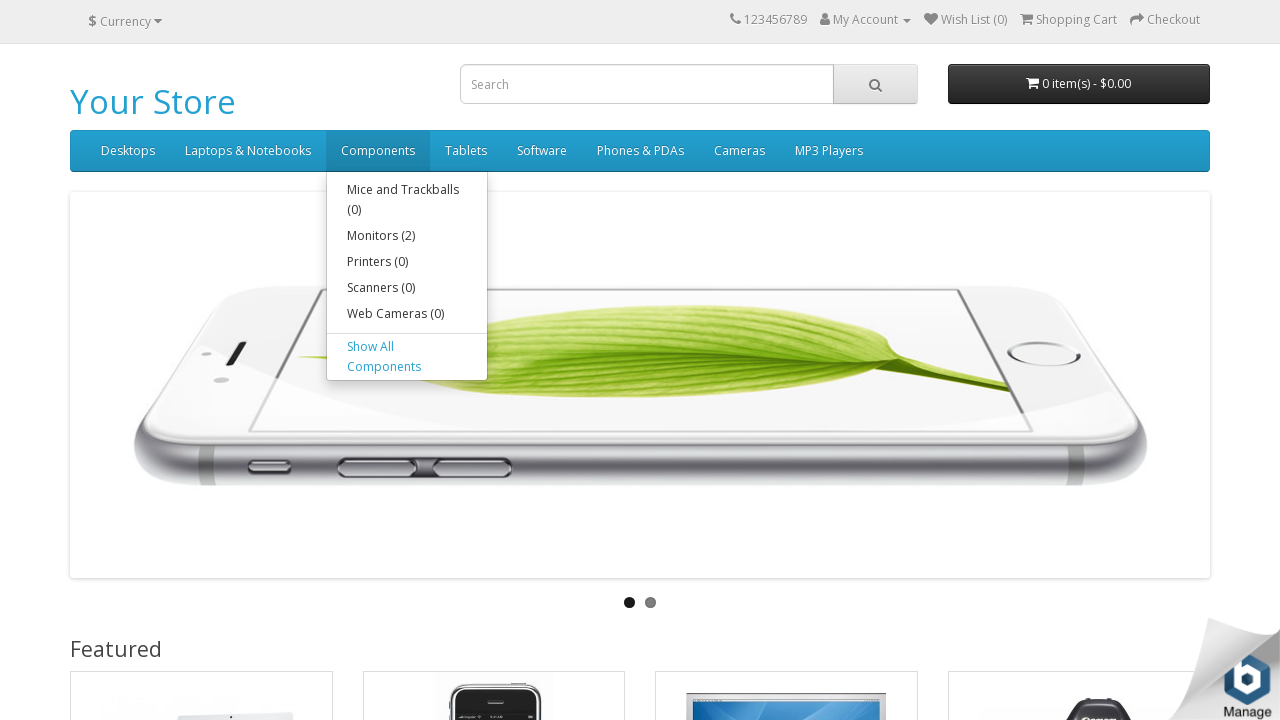

Hovered over a main menu item at (466, 151) on ul.nav.navbar-nav > li >> nth=3
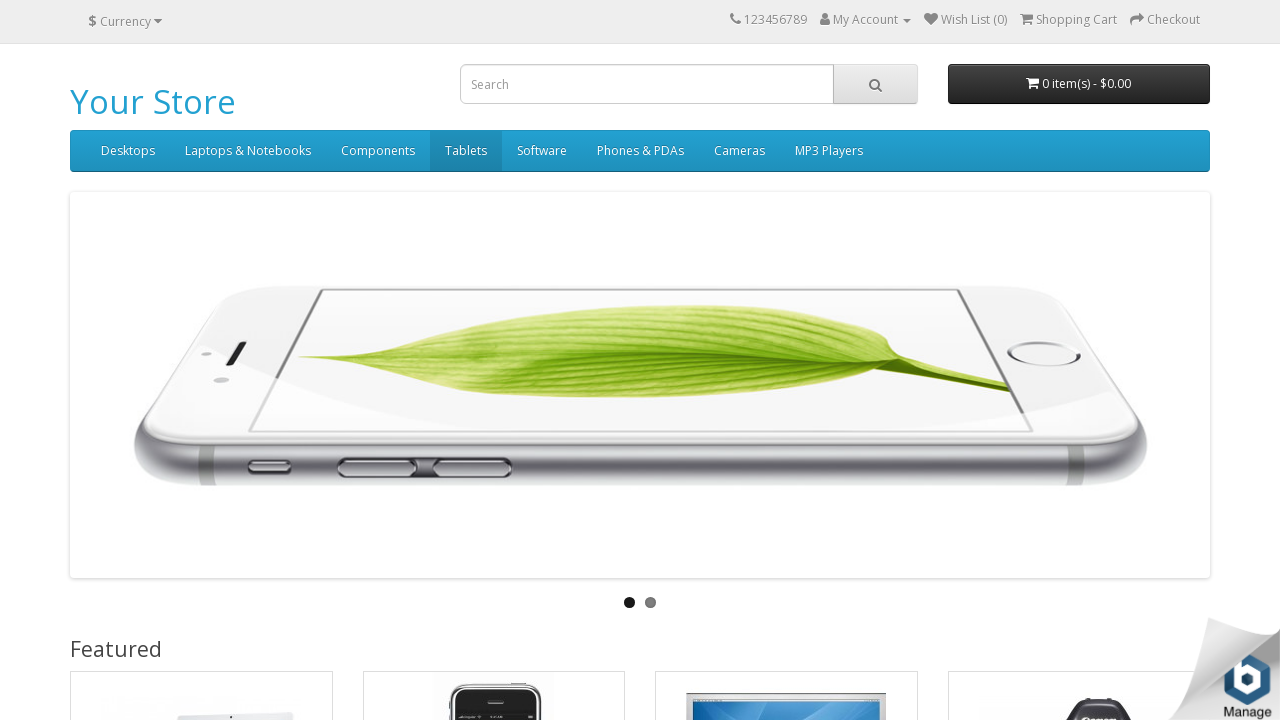

Waited 300ms for dropdown animation to complete
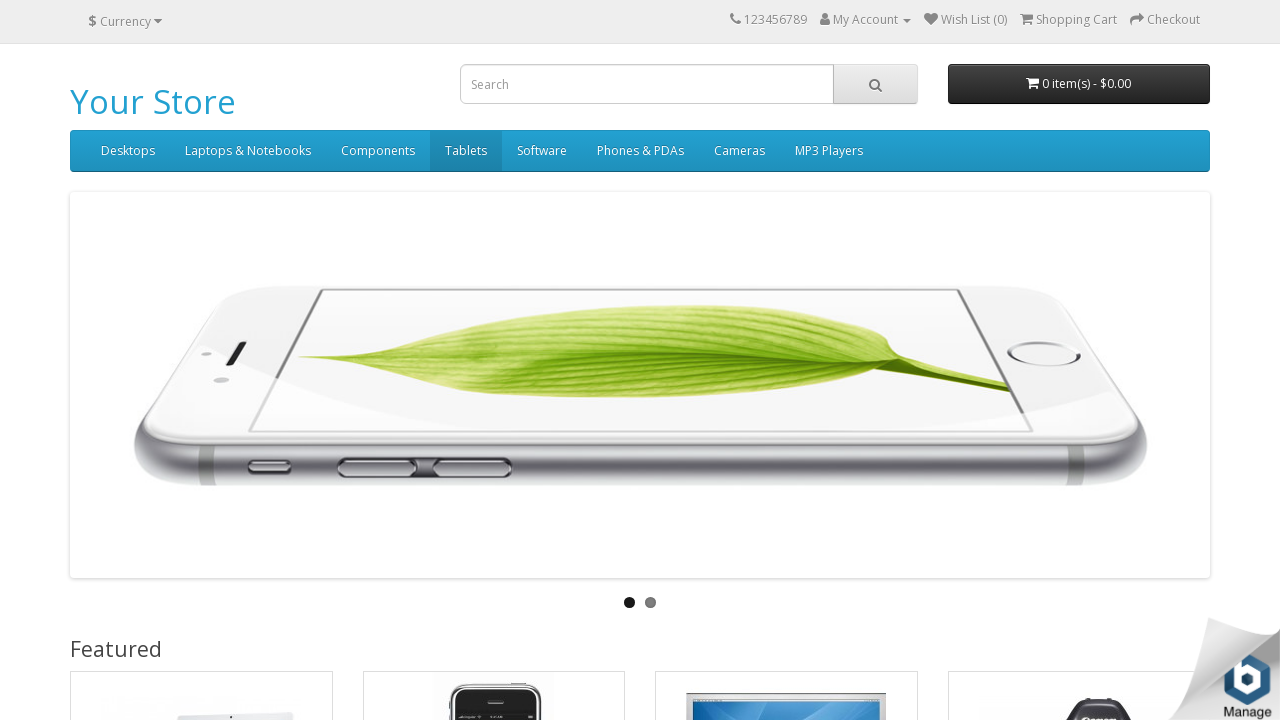

Located dropdown-inner element for current menu item
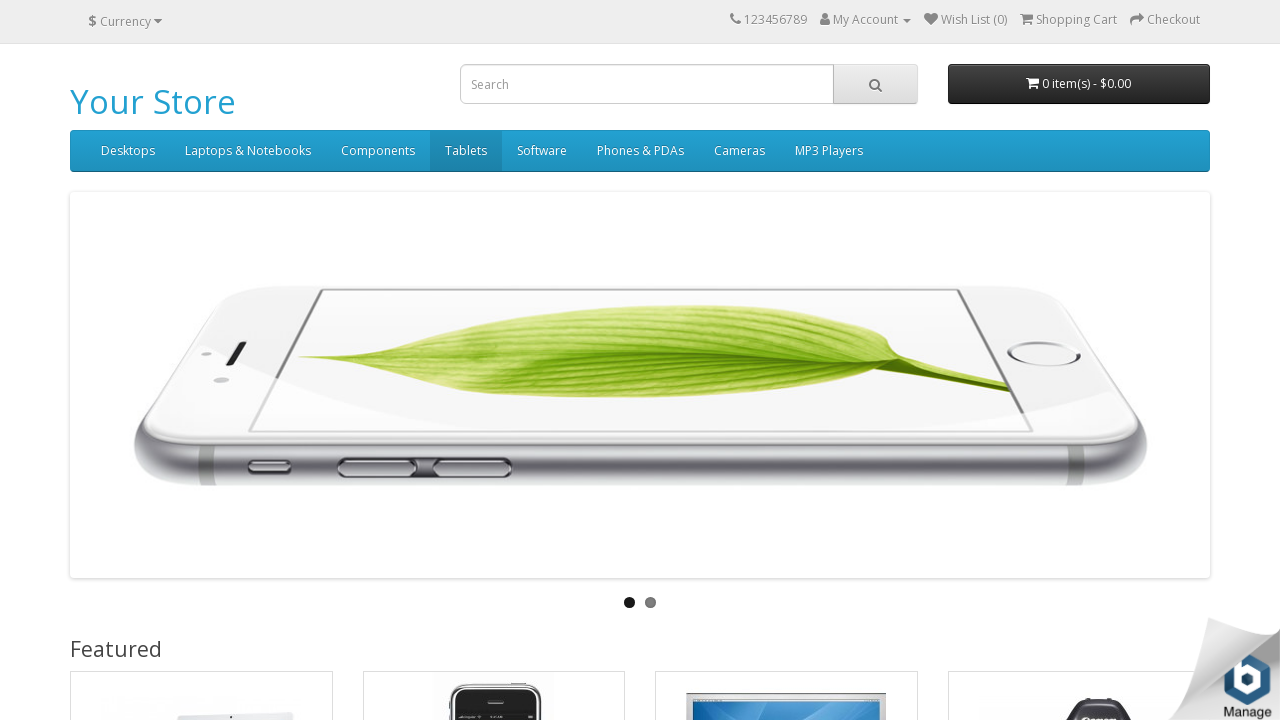

No submenu found for current menu item
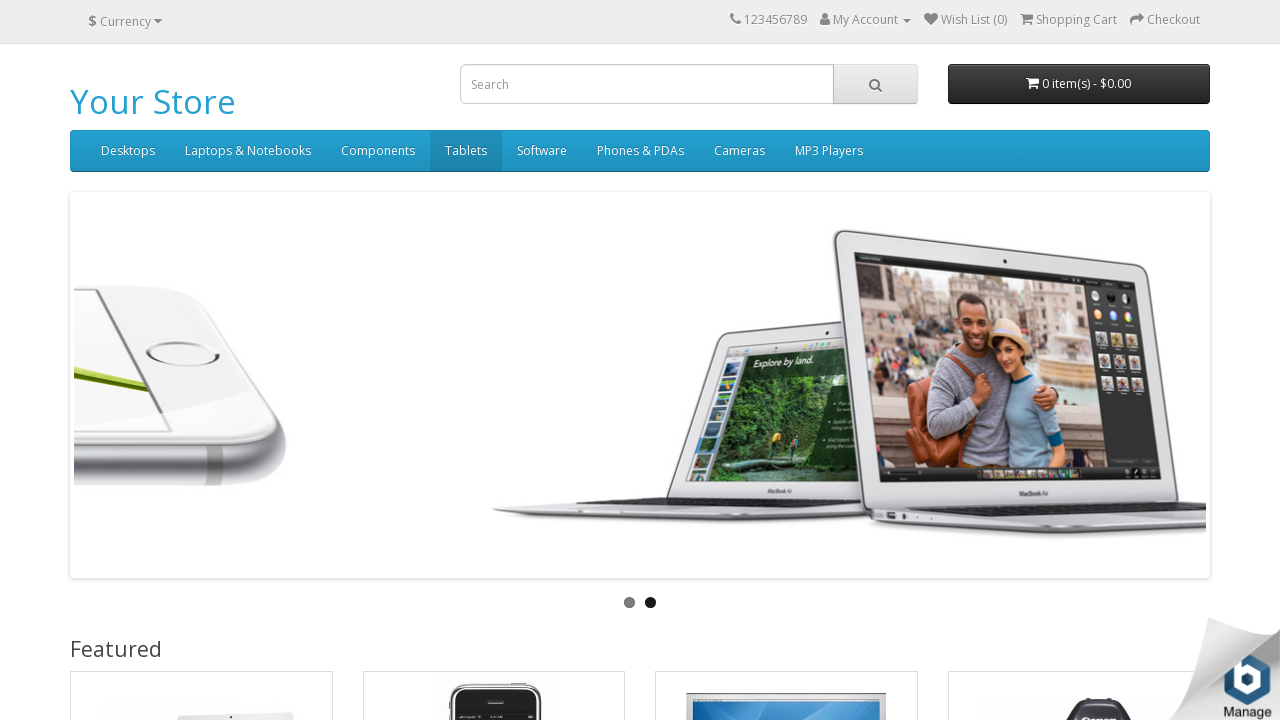

Hovered over a main menu item at (542, 151) on ul.nav.navbar-nav > li >> nth=4
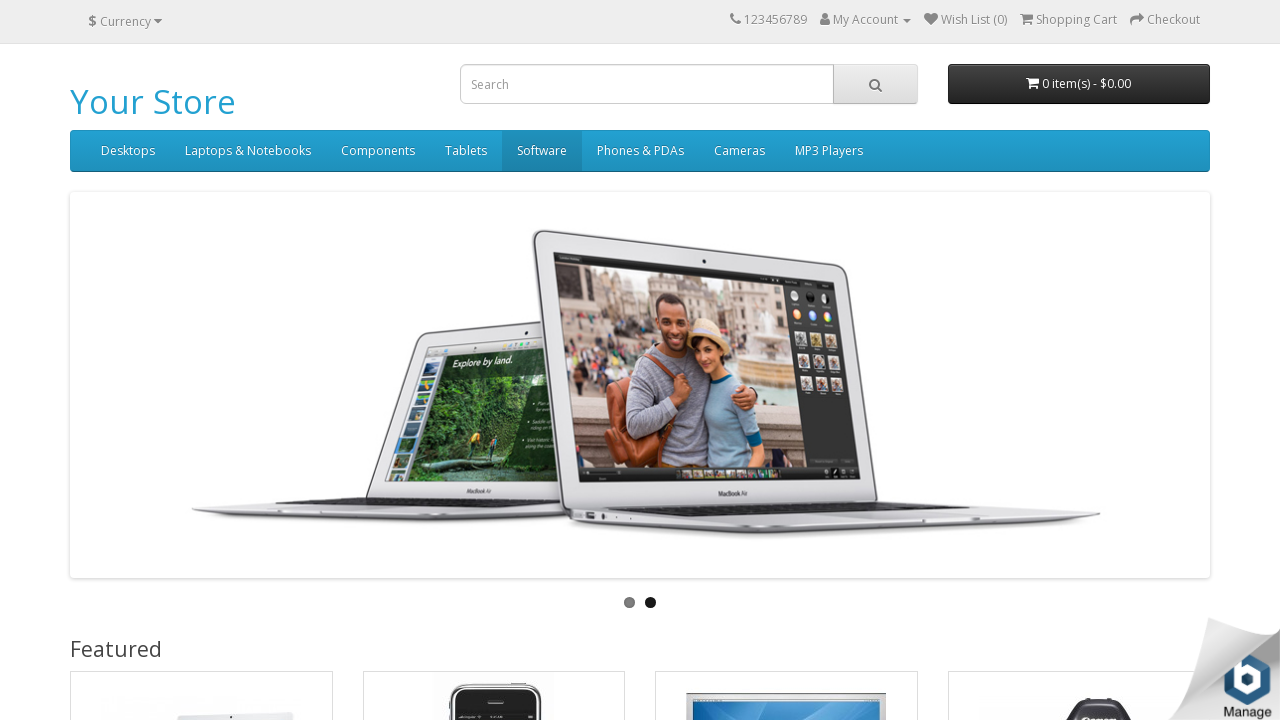

Waited 300ms for dropdown animation to complete
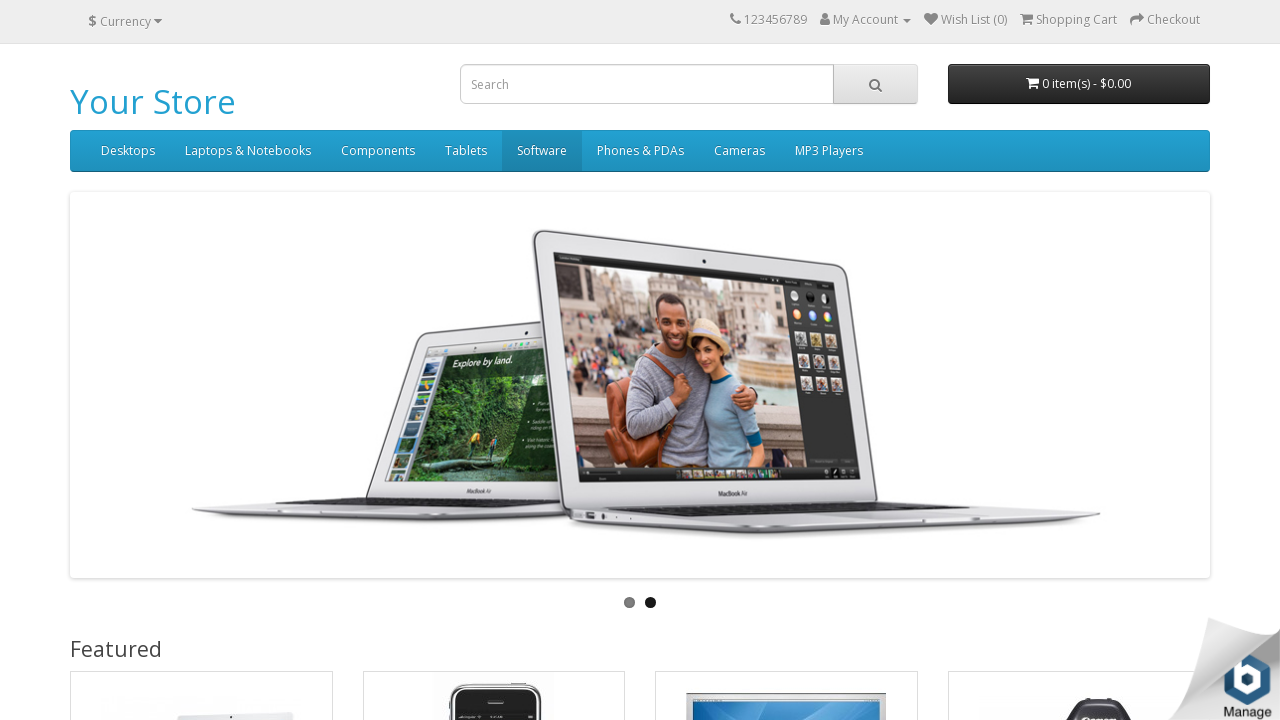

Located dropdown-inner element for current menu item
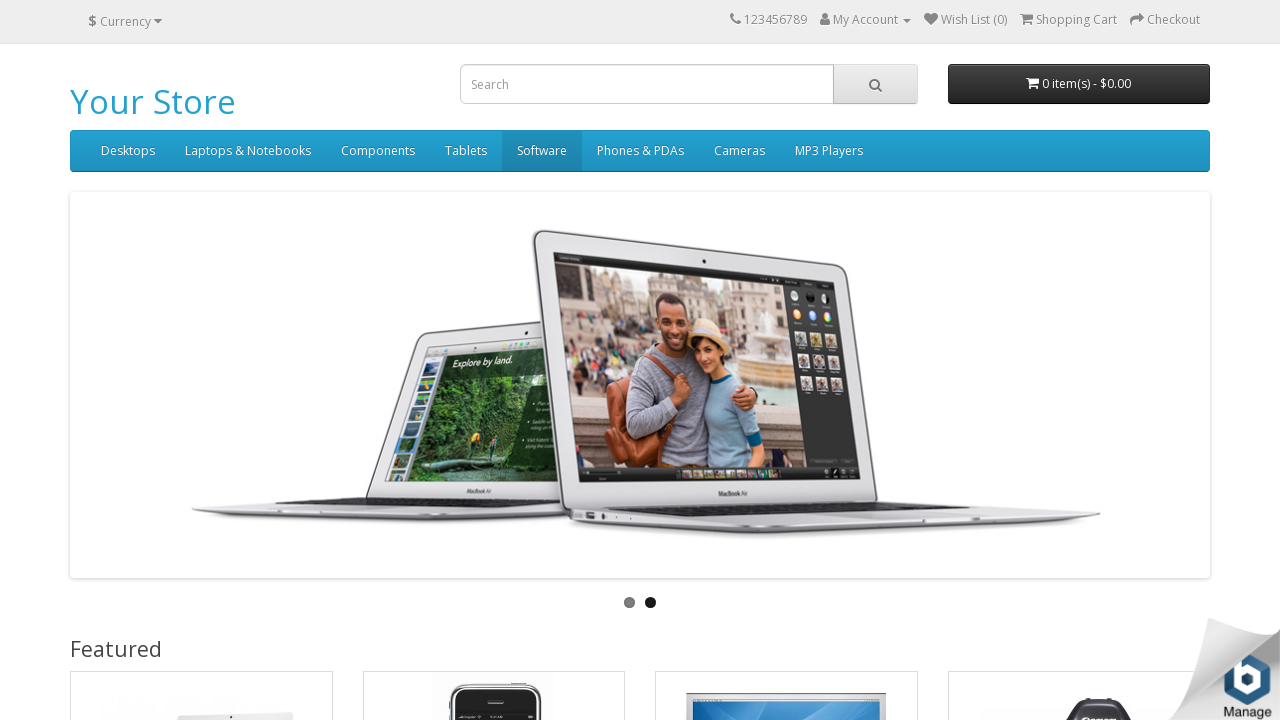

No submenu found for current menu item
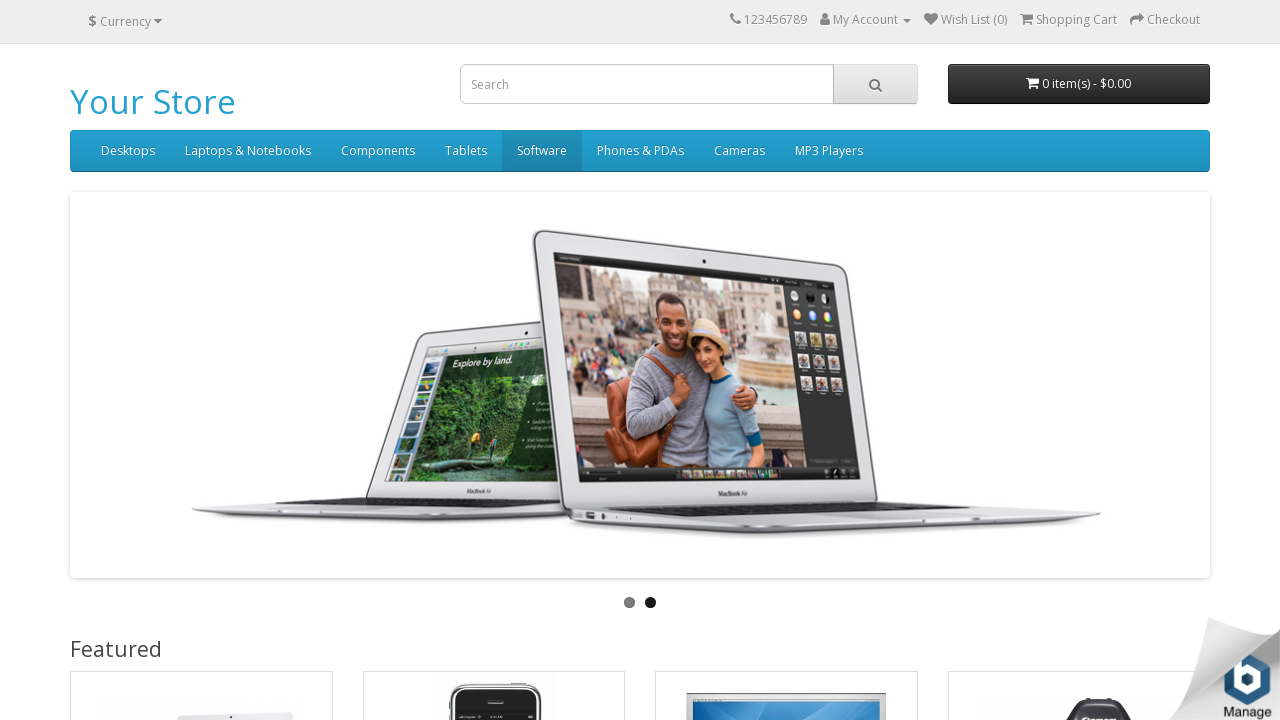

Hovered over a main menu item at (640, 151) on ul.nav.navbar-nav > li >> nth=5
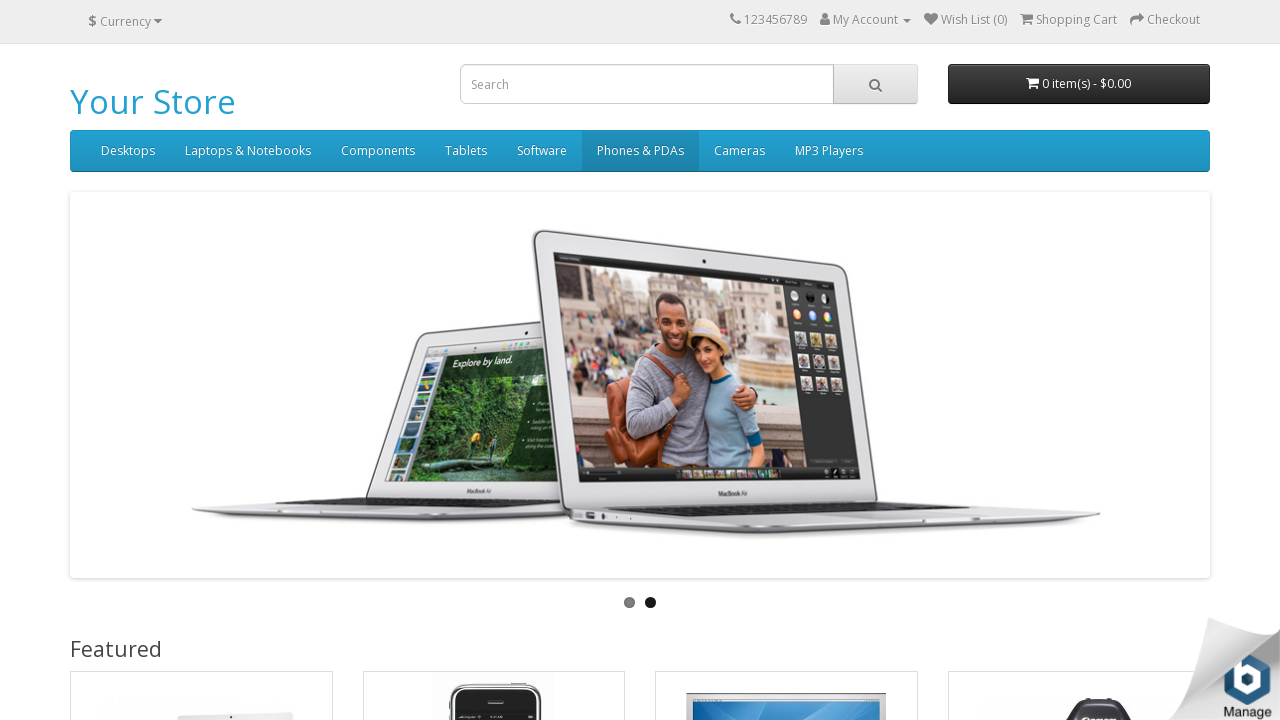

Waited 300ms for dropdown animation to complete
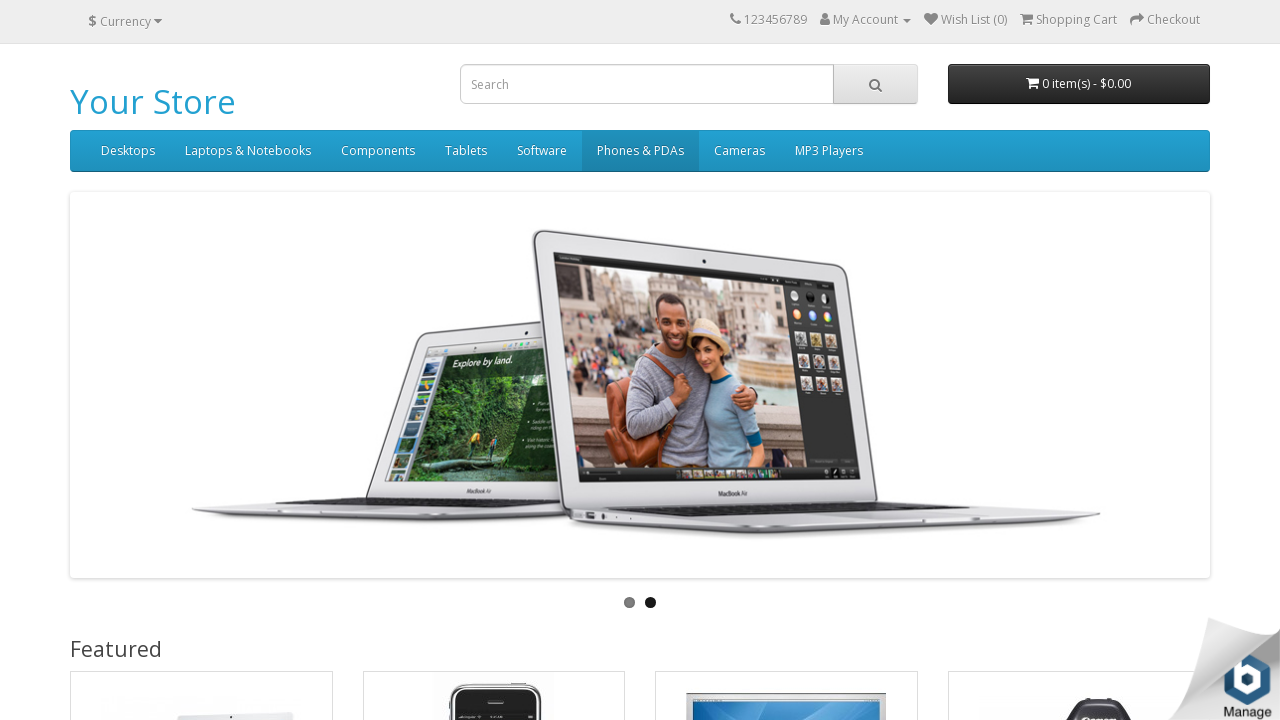

Located dropdown-inner element for current menu item
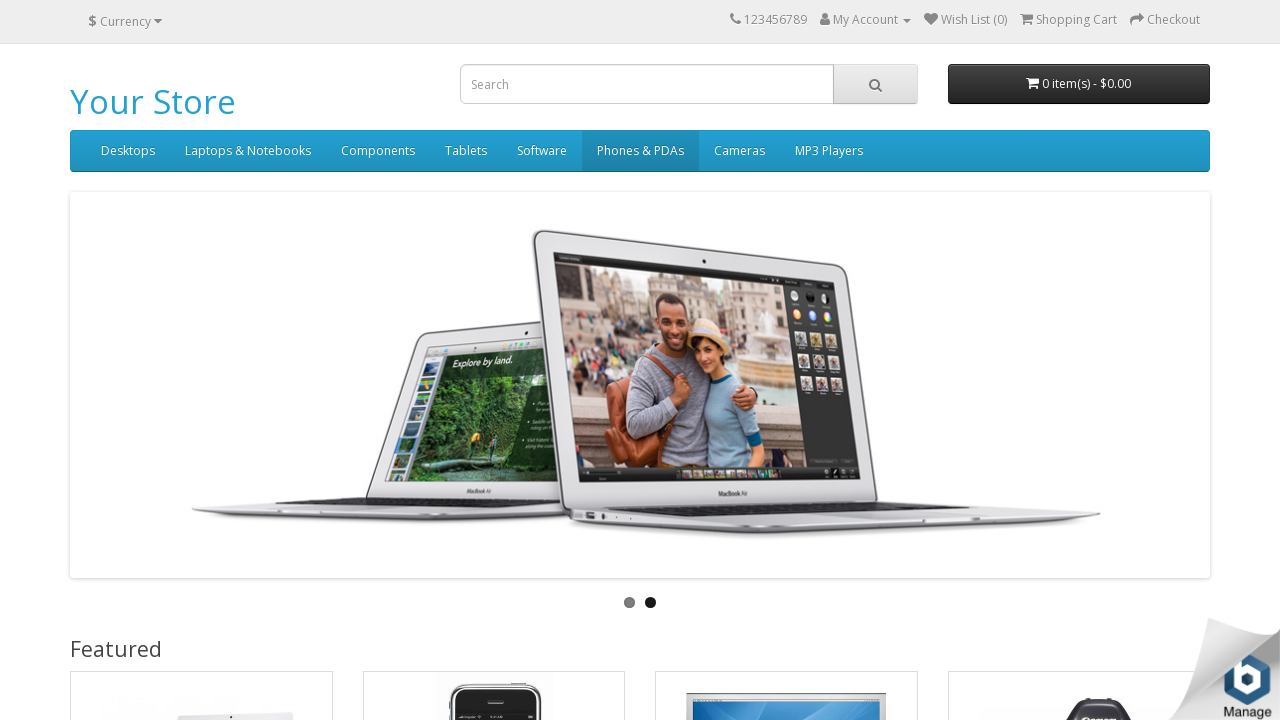

No submenu found for current menu item
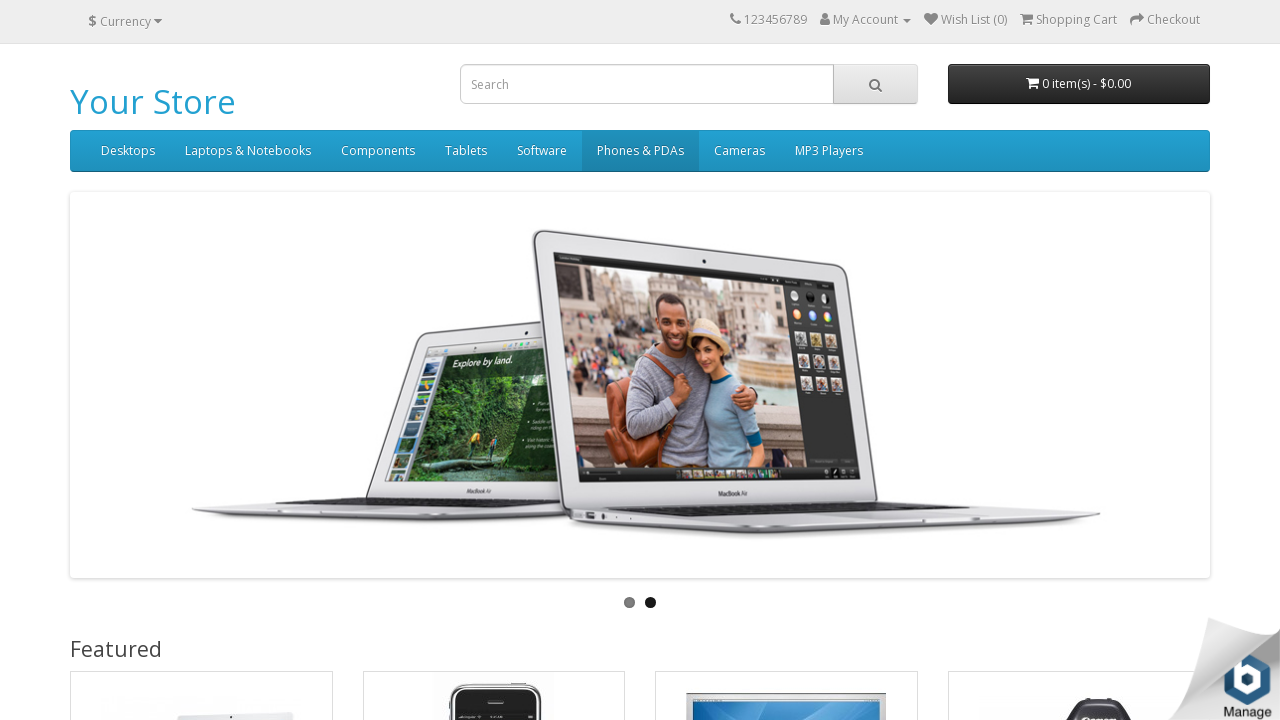

Hovered over a main menu item at (740, 151) on ul.nav.navbar-nav > li >> nth=6
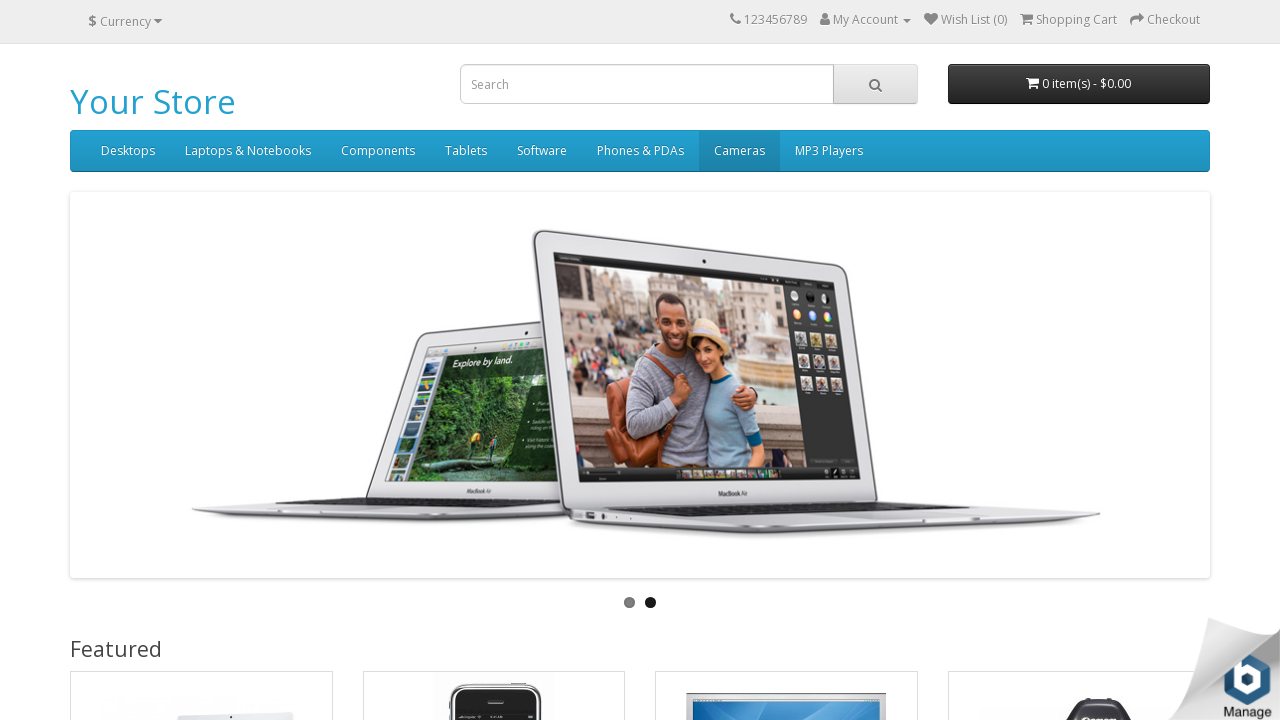

Waited 300ms for dropdown animation to complete
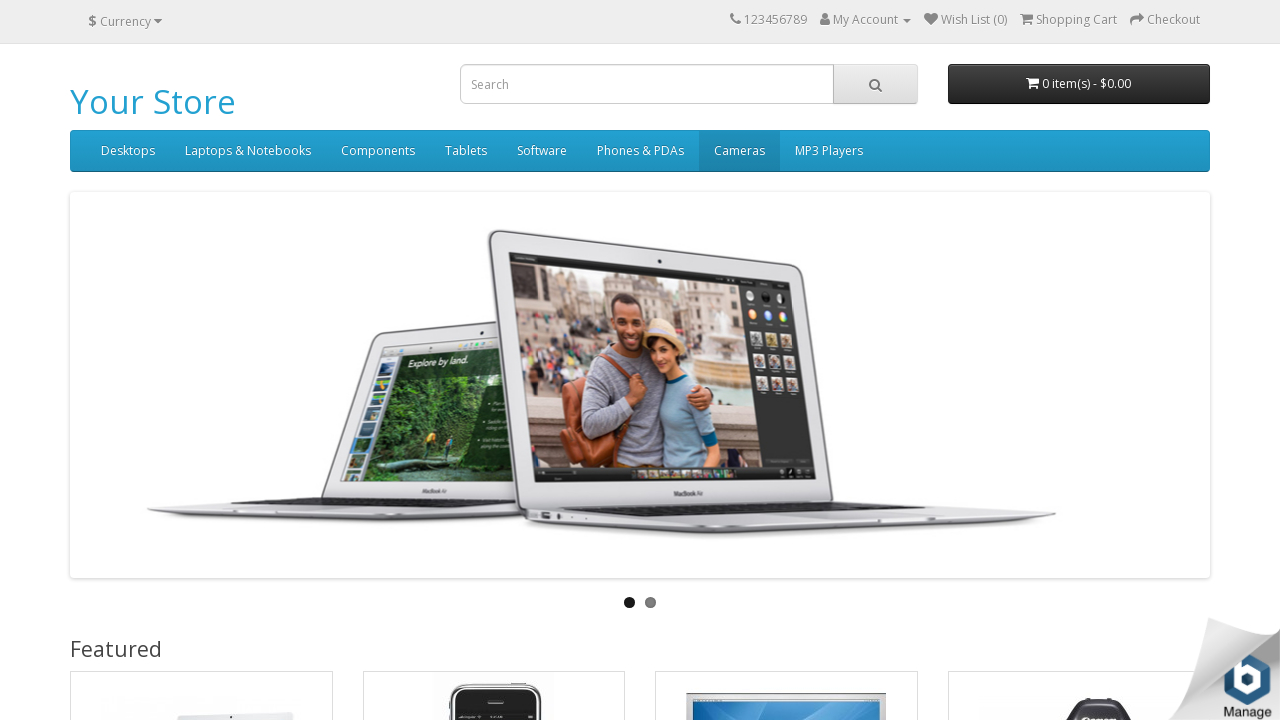

Located dropdown-inner element for current menu item
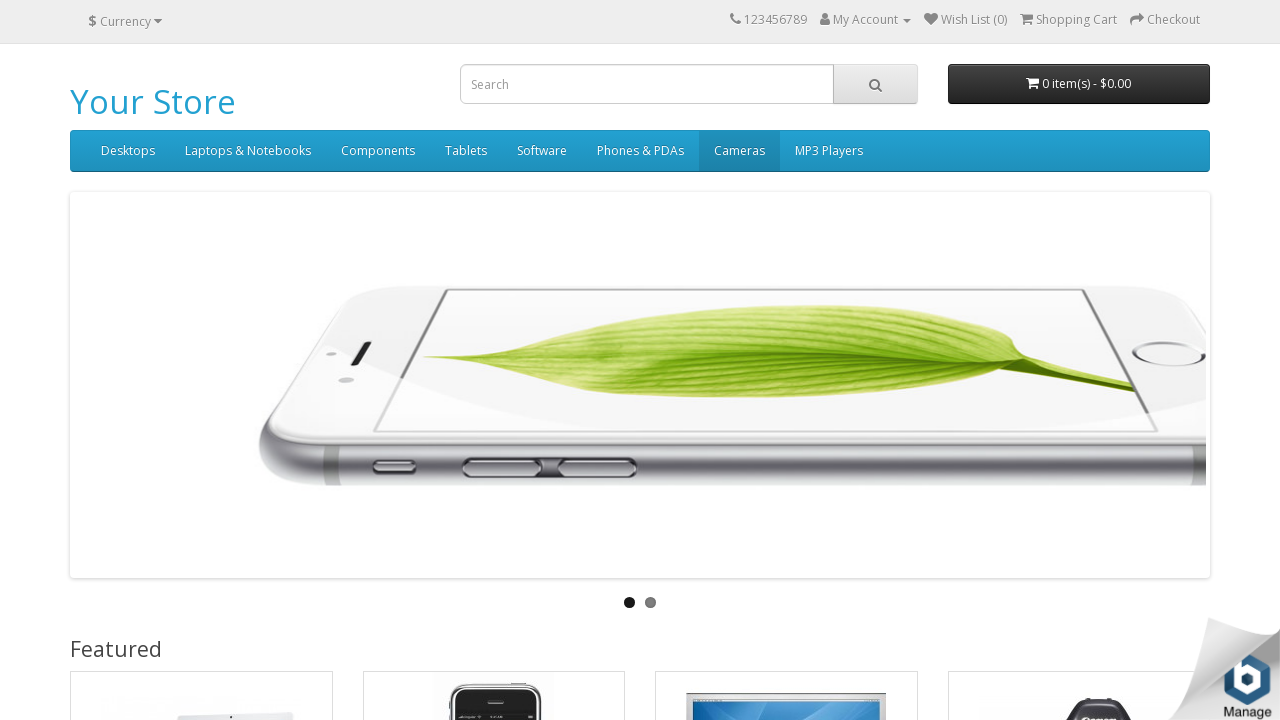

No submenu found for current menu item
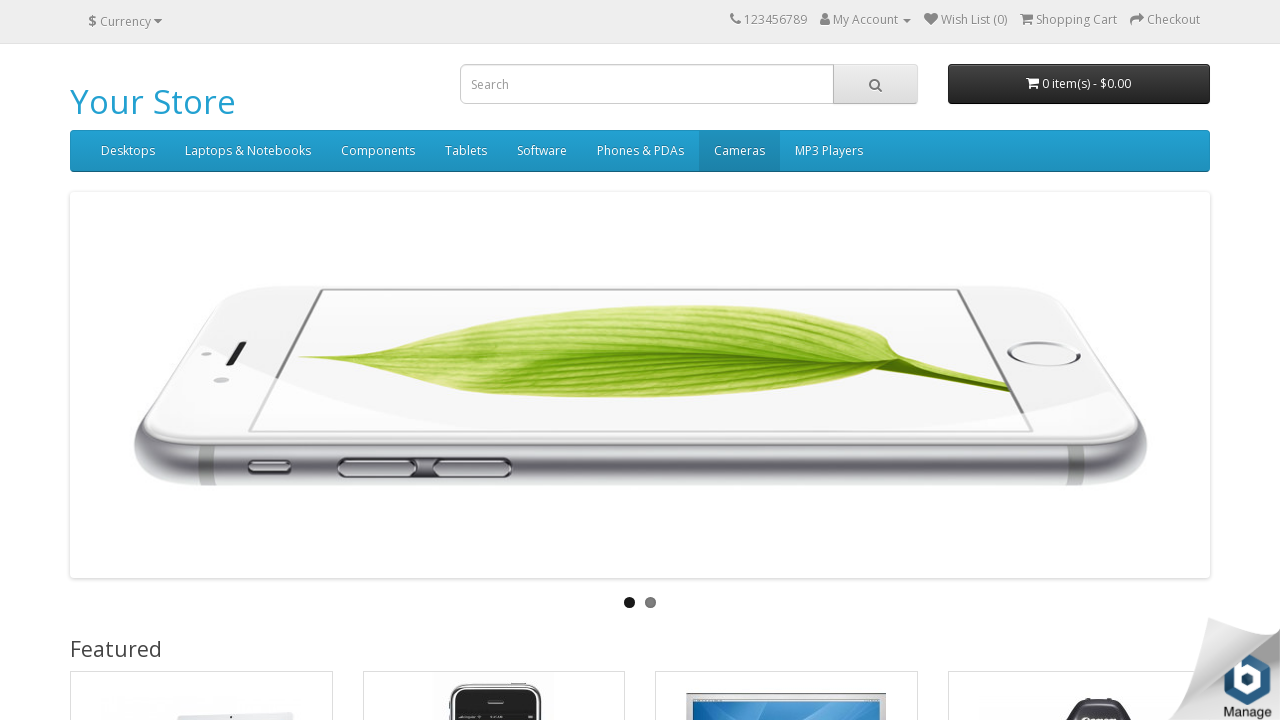

Hovered over a main menu item at (829, 151) on ul.nav.navbar-nav > li >> nth=7
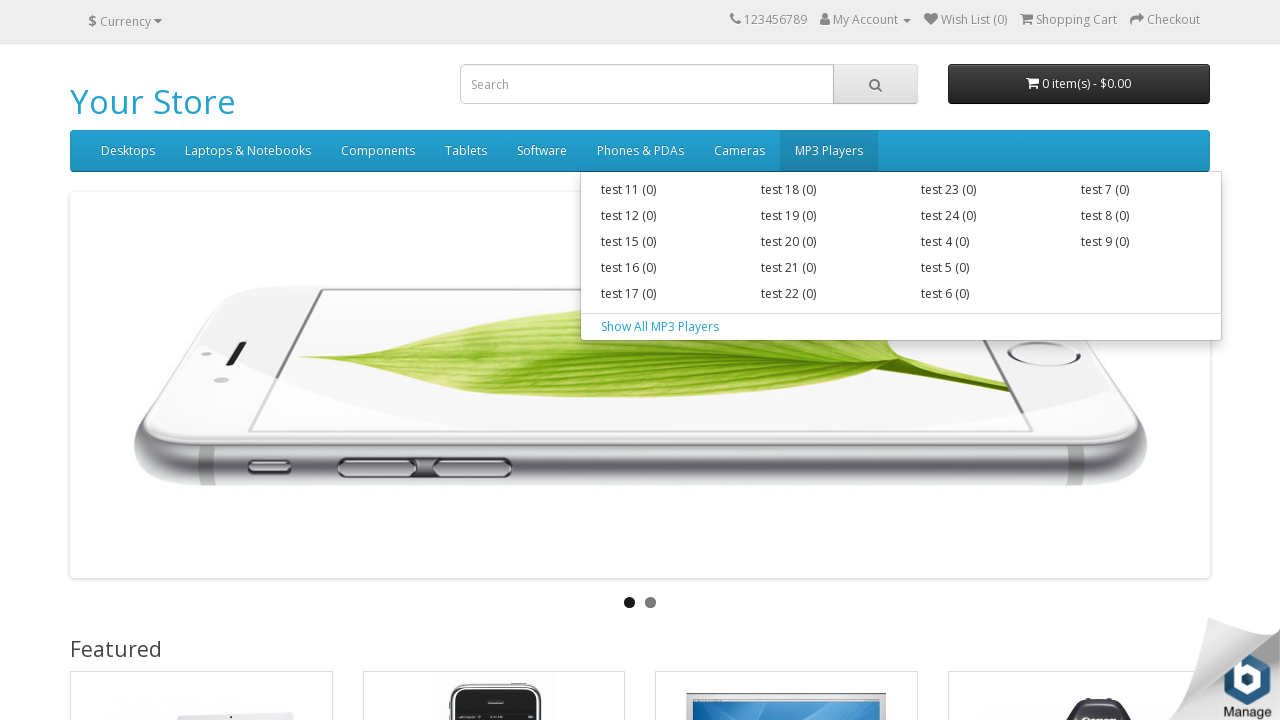

Waited 300ms for dropdown animation to complete
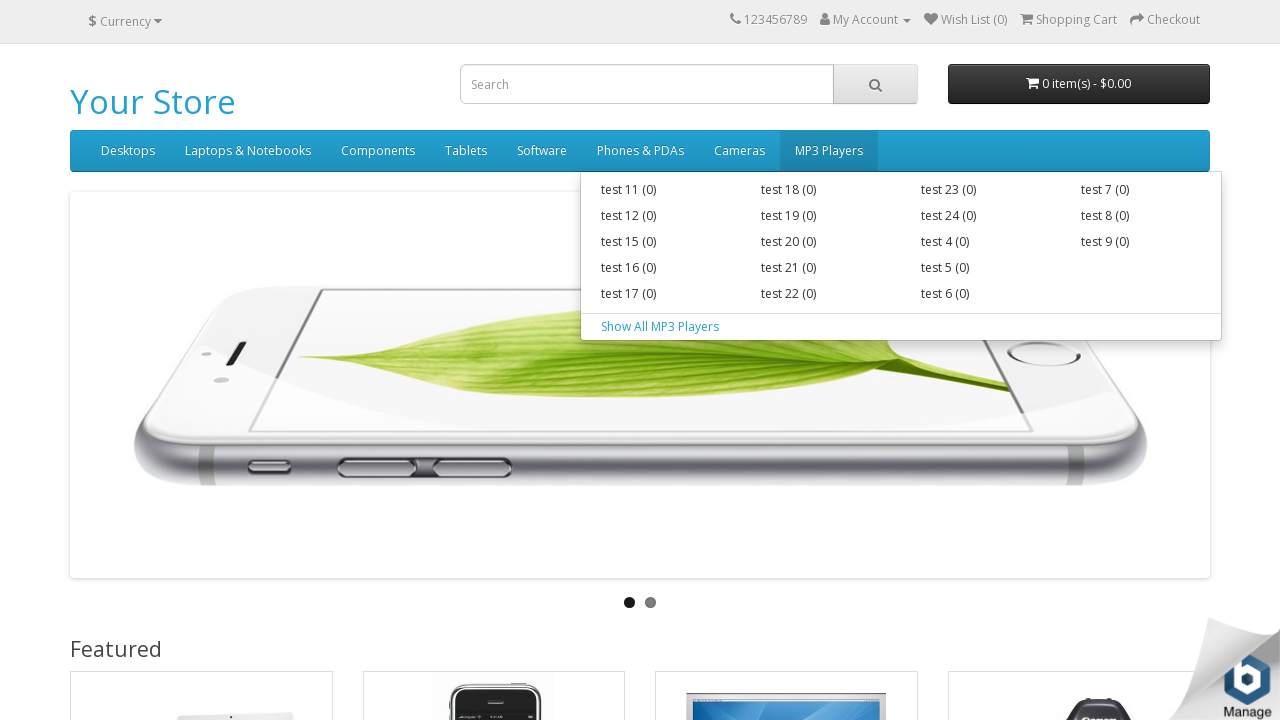

Located dropdown-inner element for current menu item
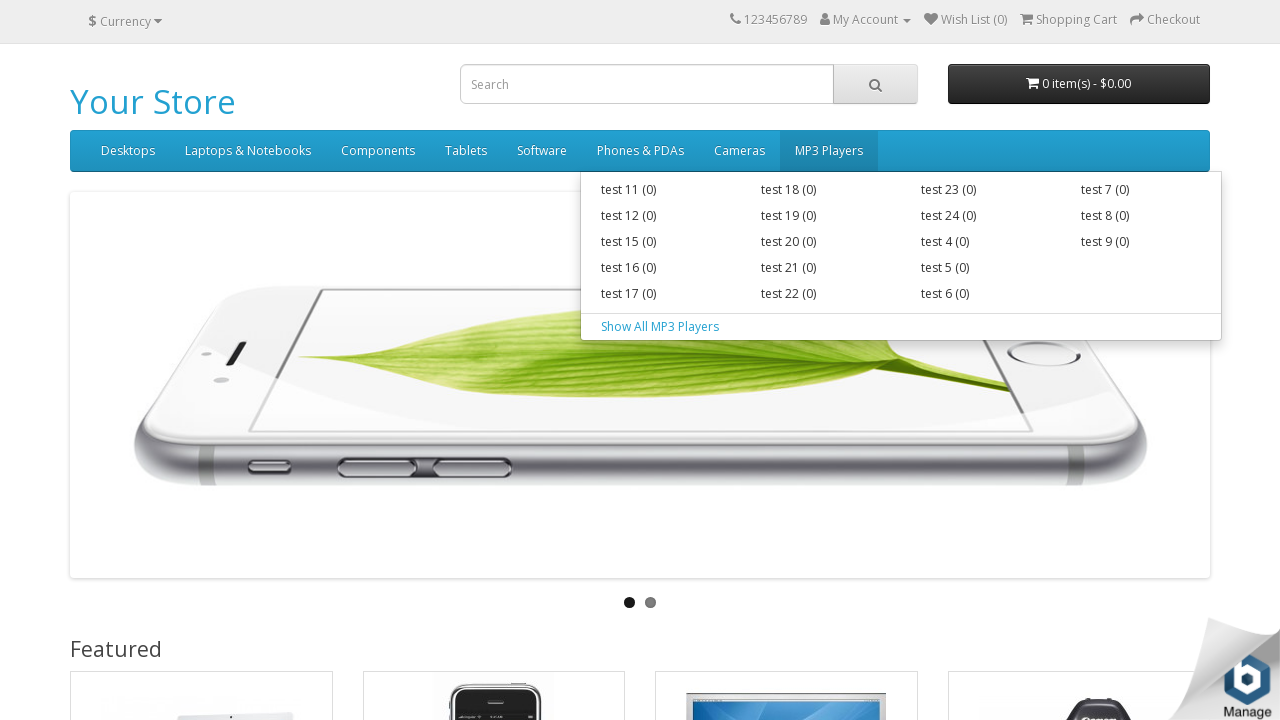

Verified dropdown submenu is visible
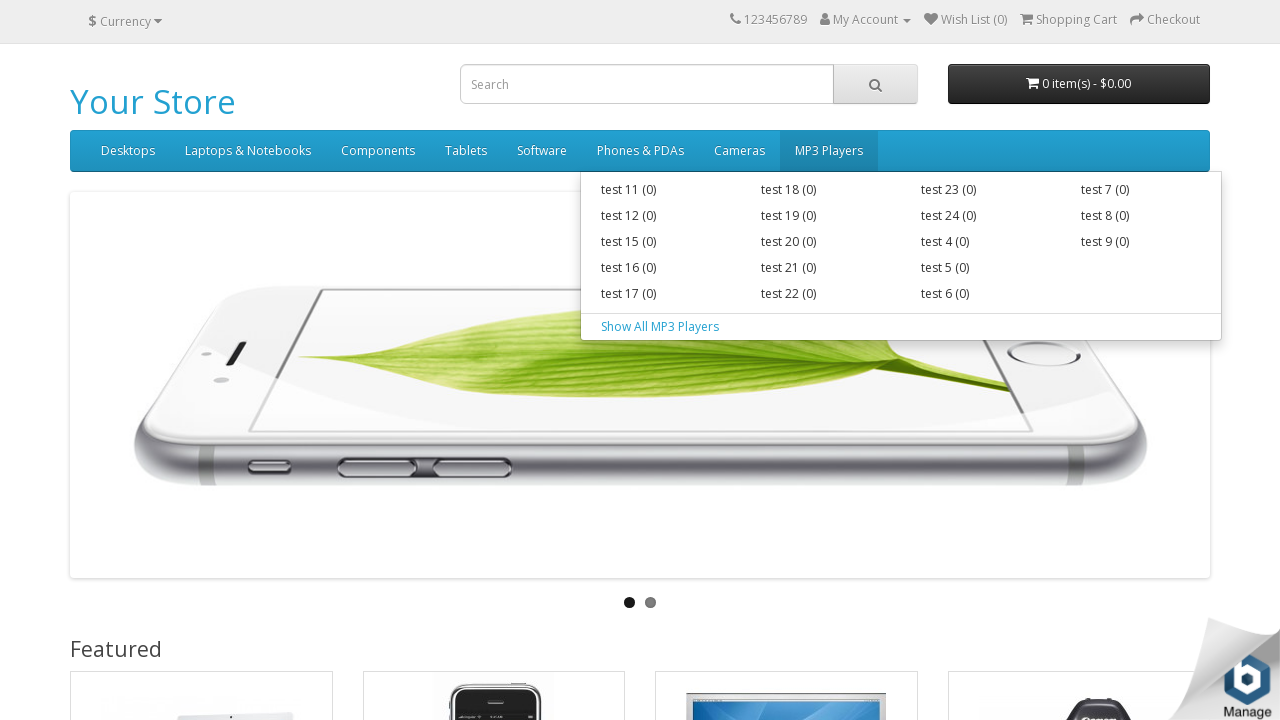

Submenu exists with 18 items
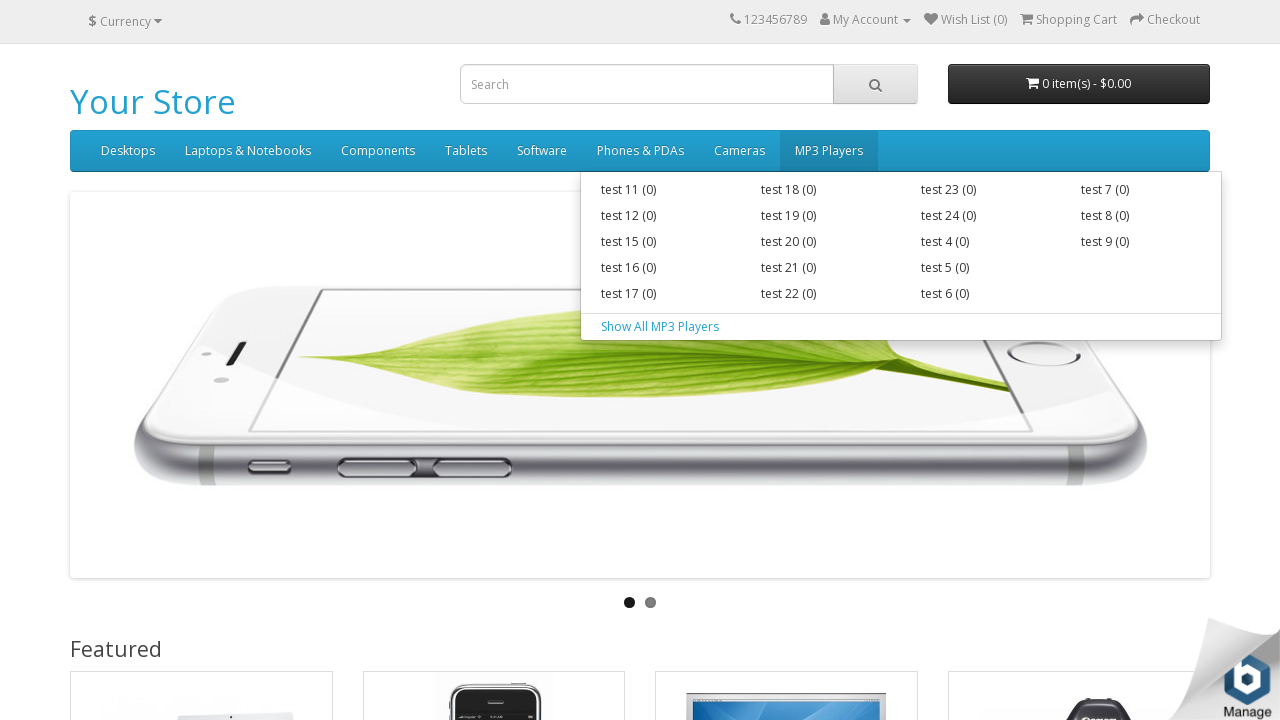

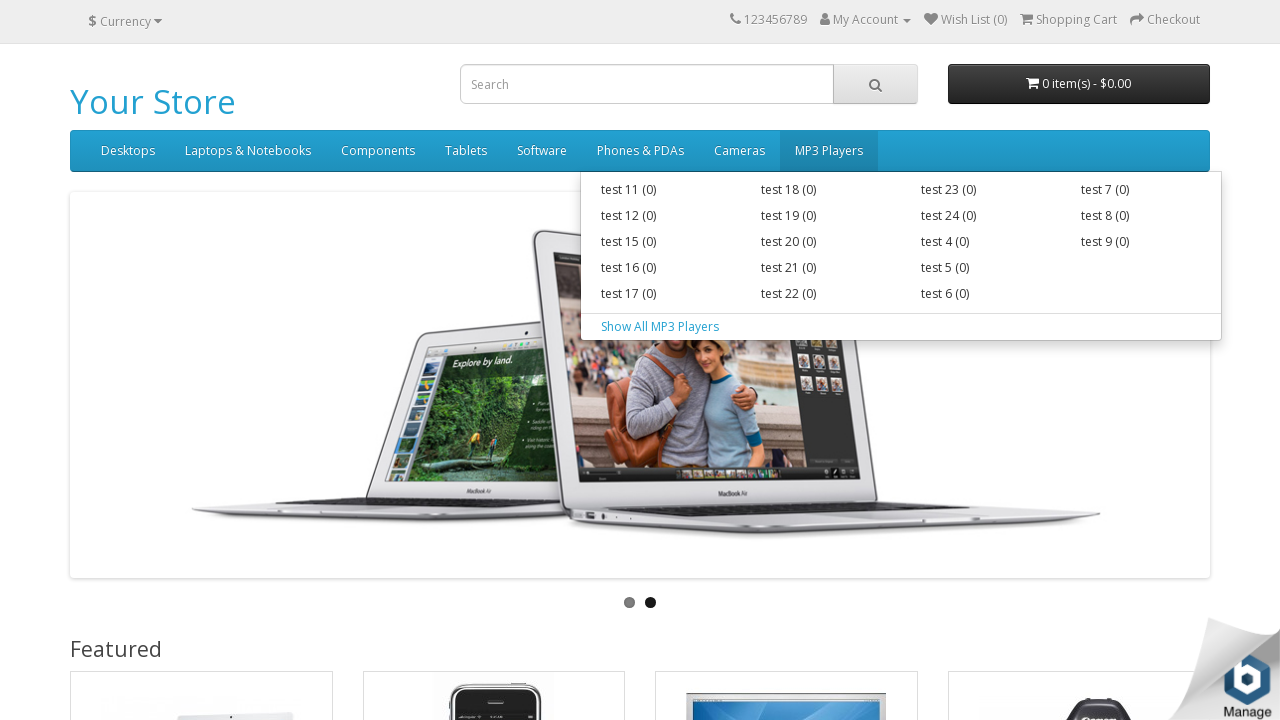